Navigates to a Selenium course content page, clicks on a "Core" section header, and scrolls down the page to view content

Starting URL: http://greenstech.in/selenium-course-content.html

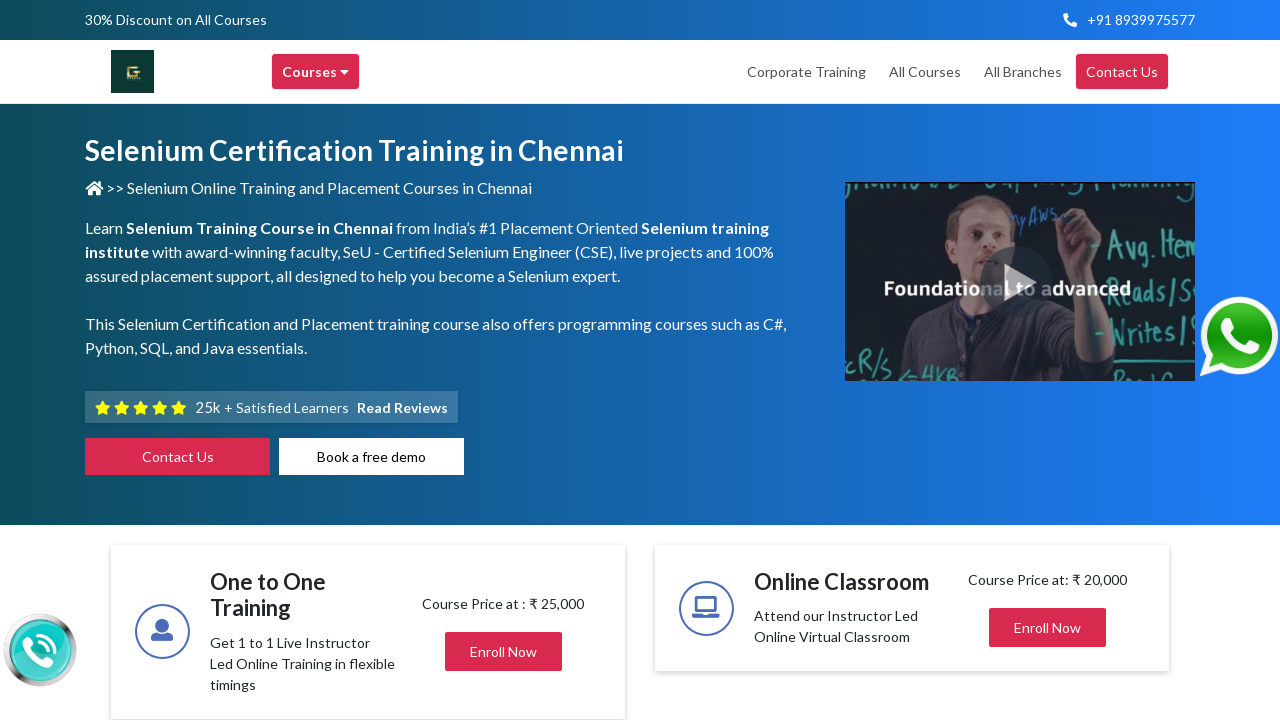

Set viewport size to 1920x1080
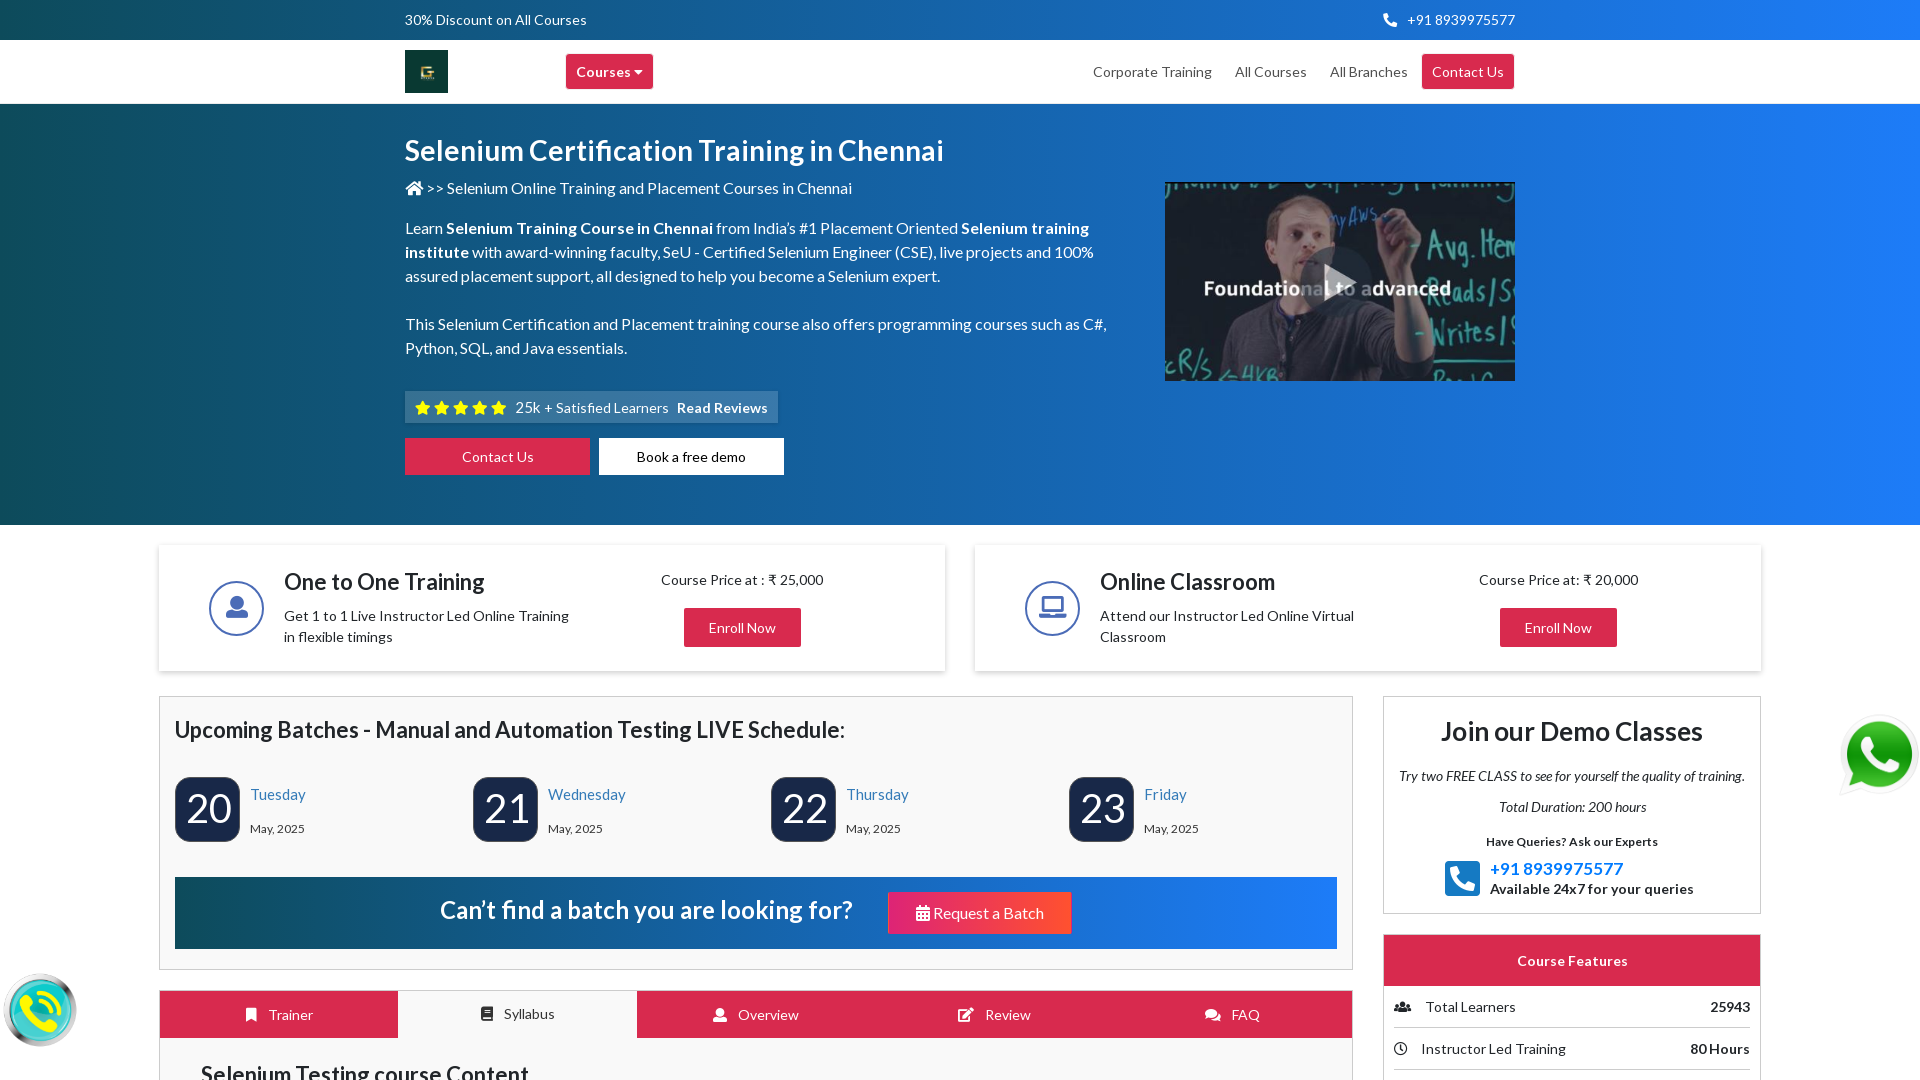

Clicked on the 'Core' section header at (1487, 541) on xpath=//h2[contains(text(),'Core')]
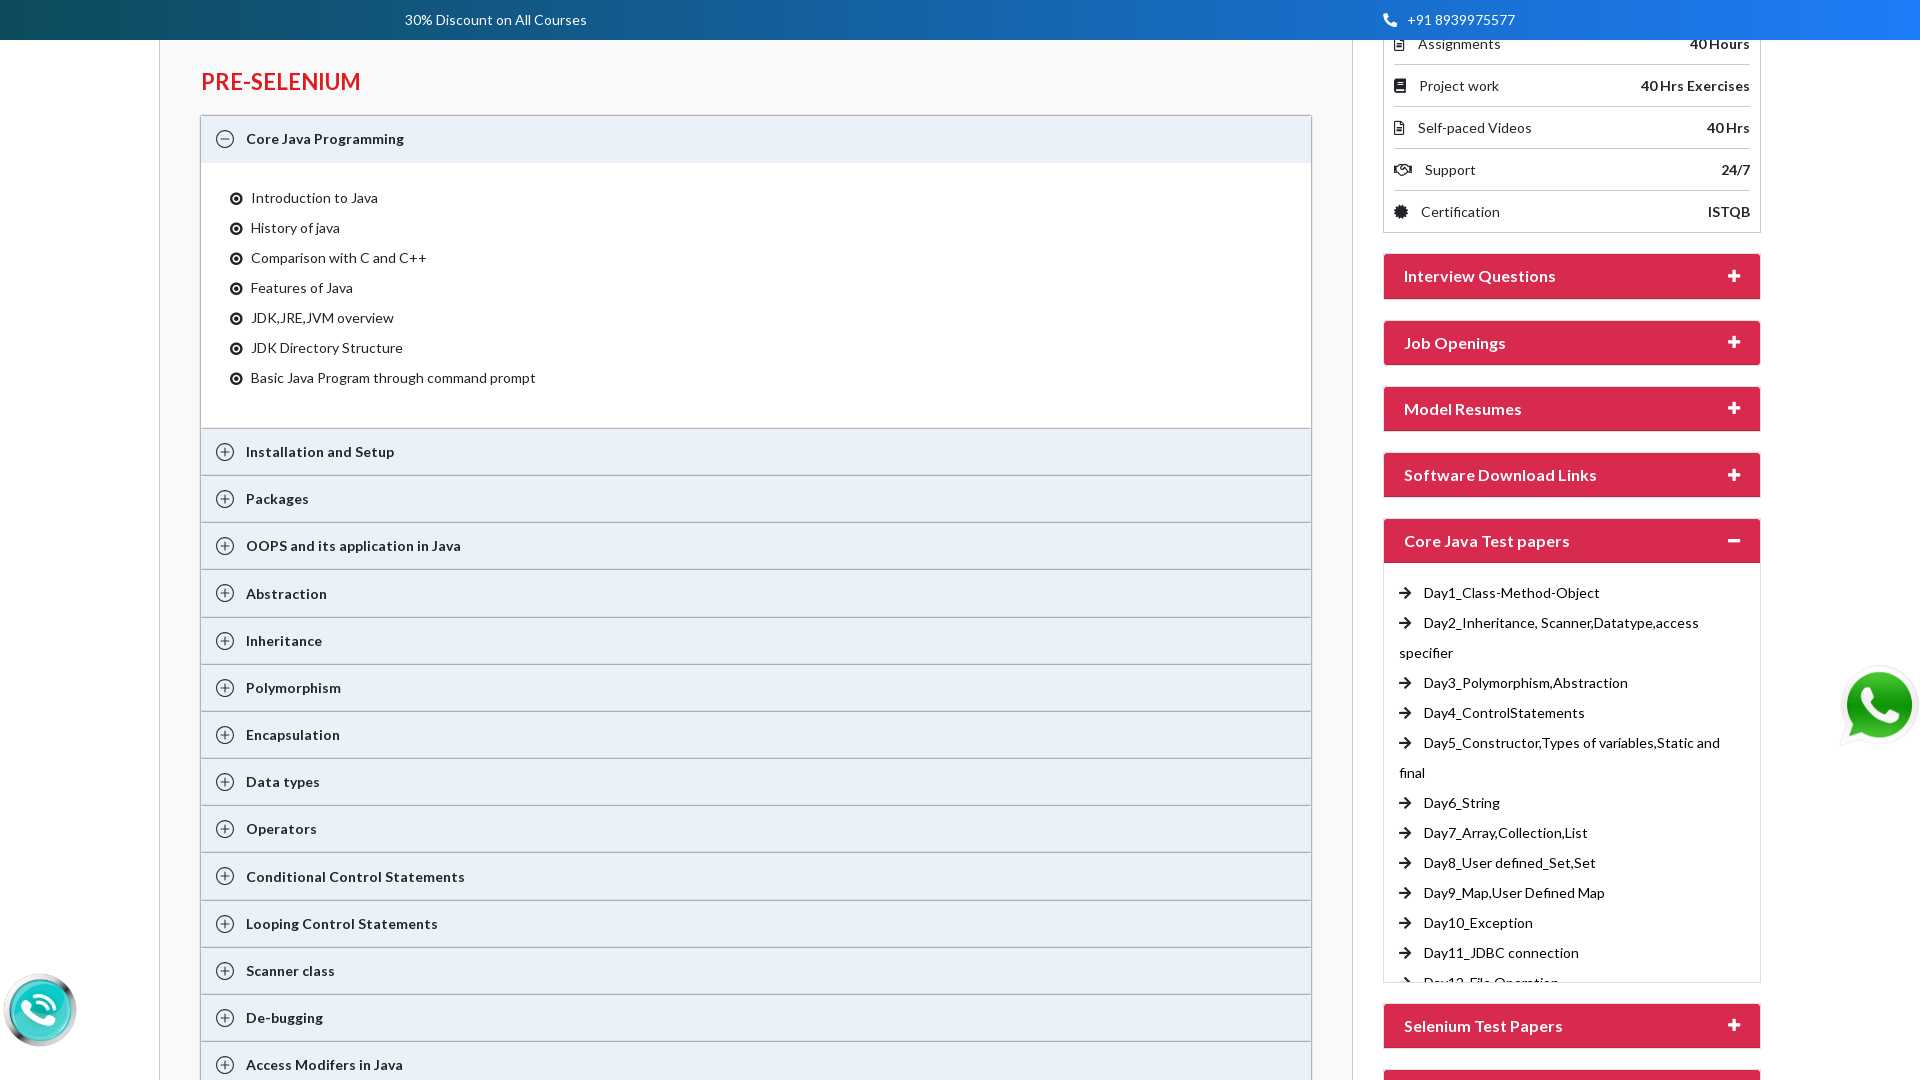

Pressed ArrowDown key (scroll 1 of 16)
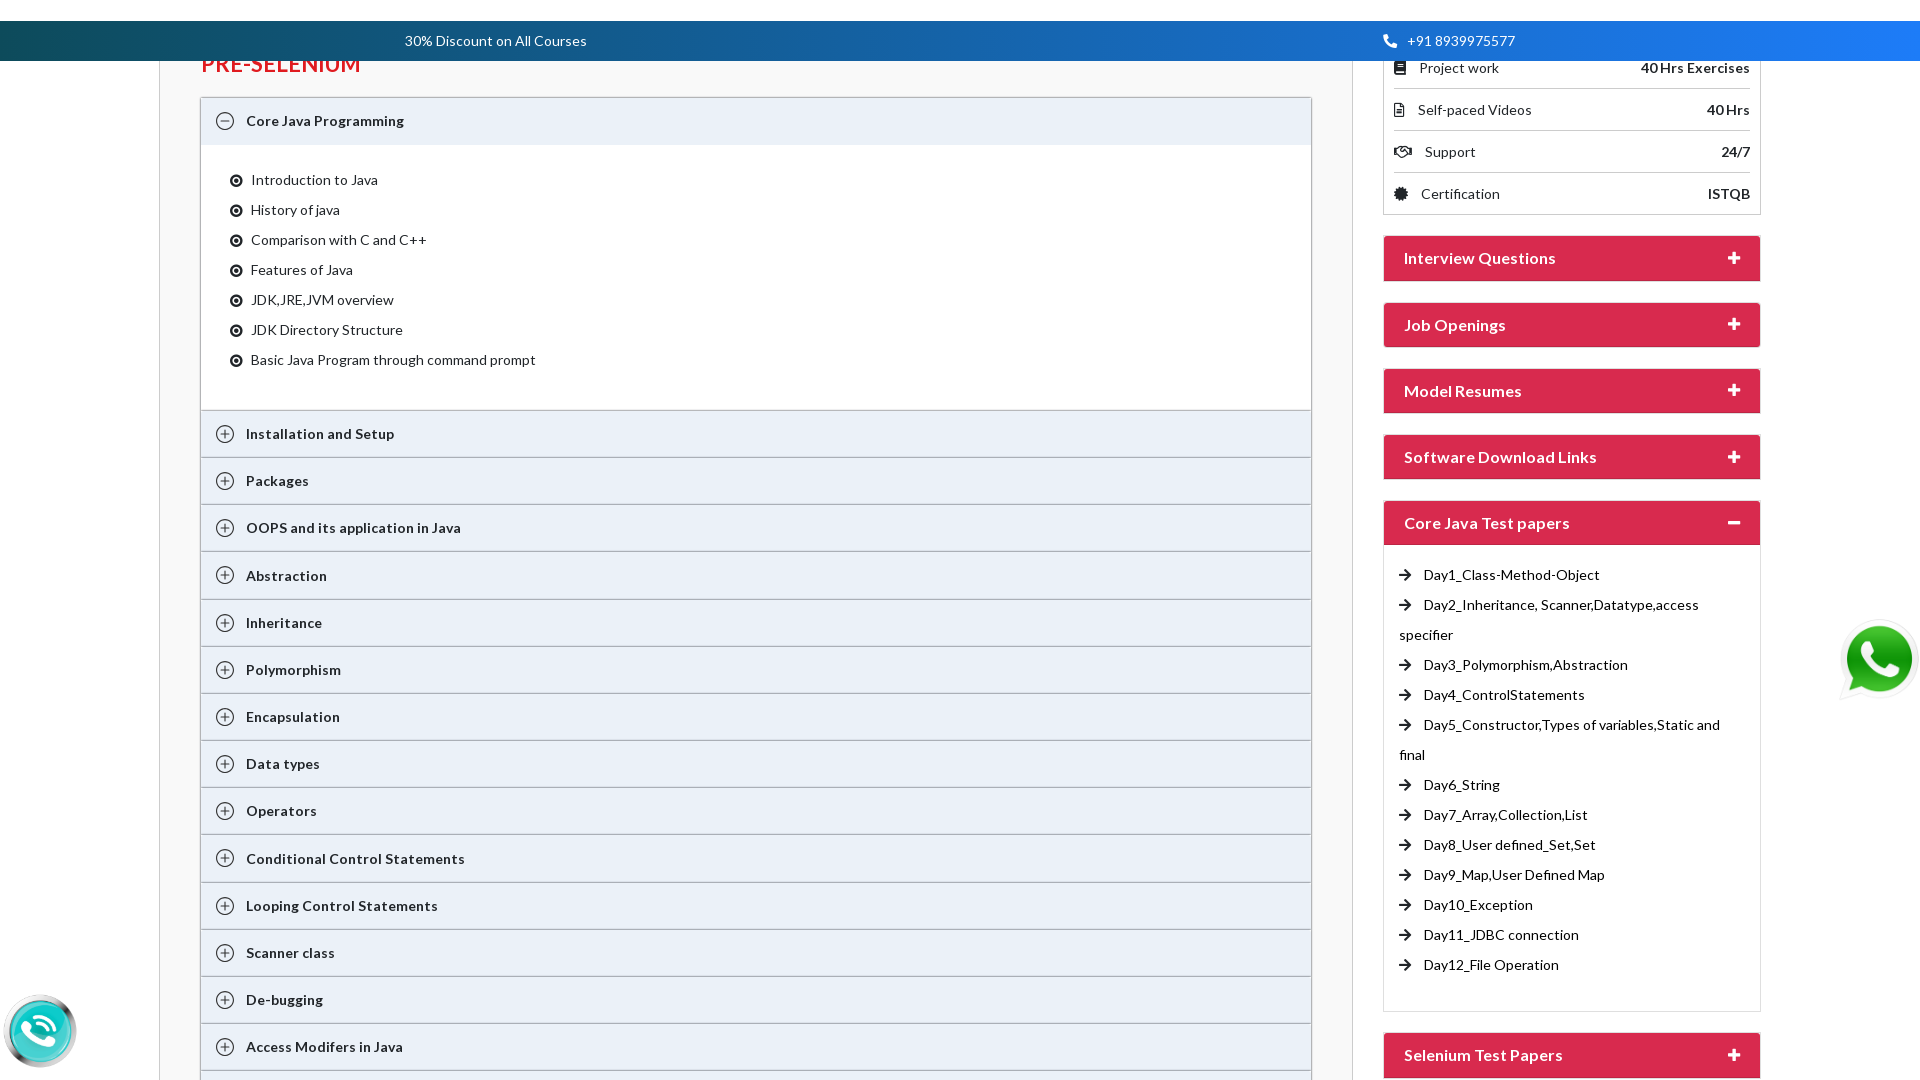

Pressed ArrowDown key (scroll 2 of 16)
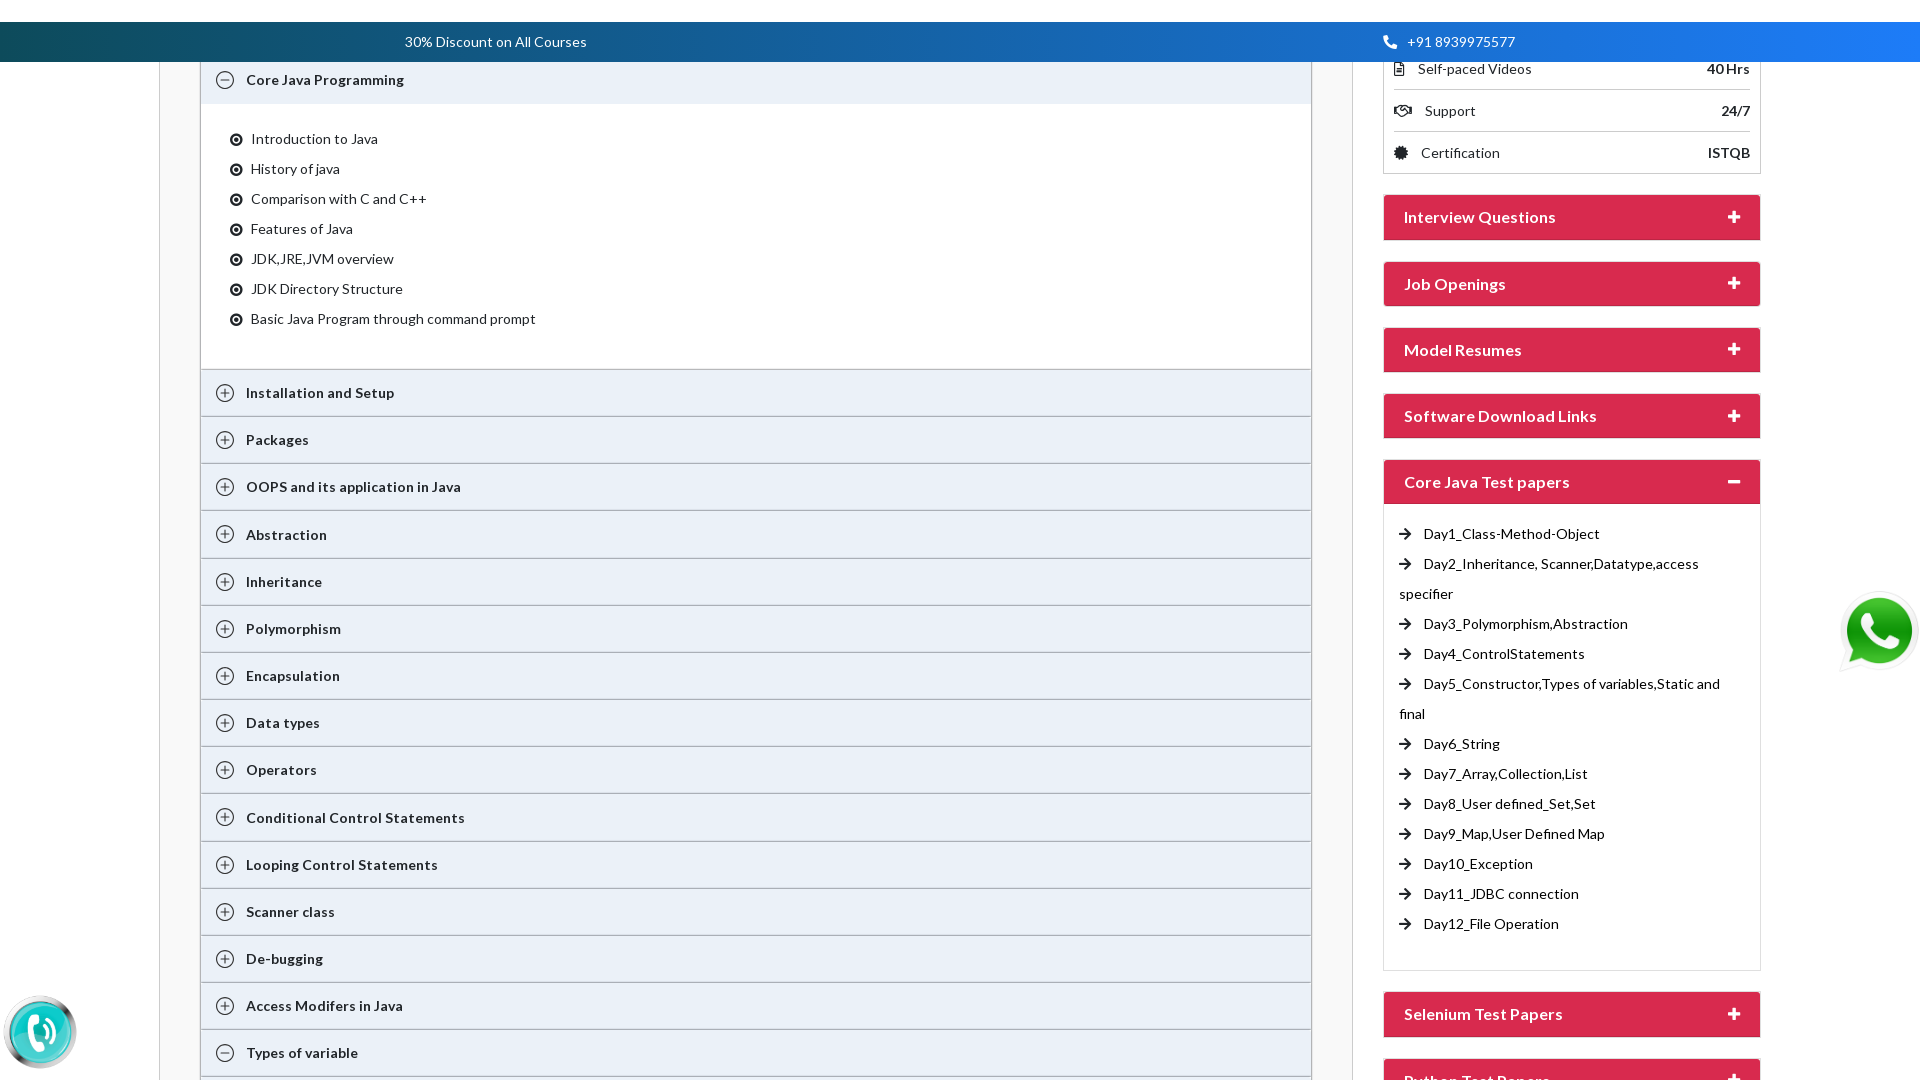

Pressed ArrowDown key (scroll 3 of 16)
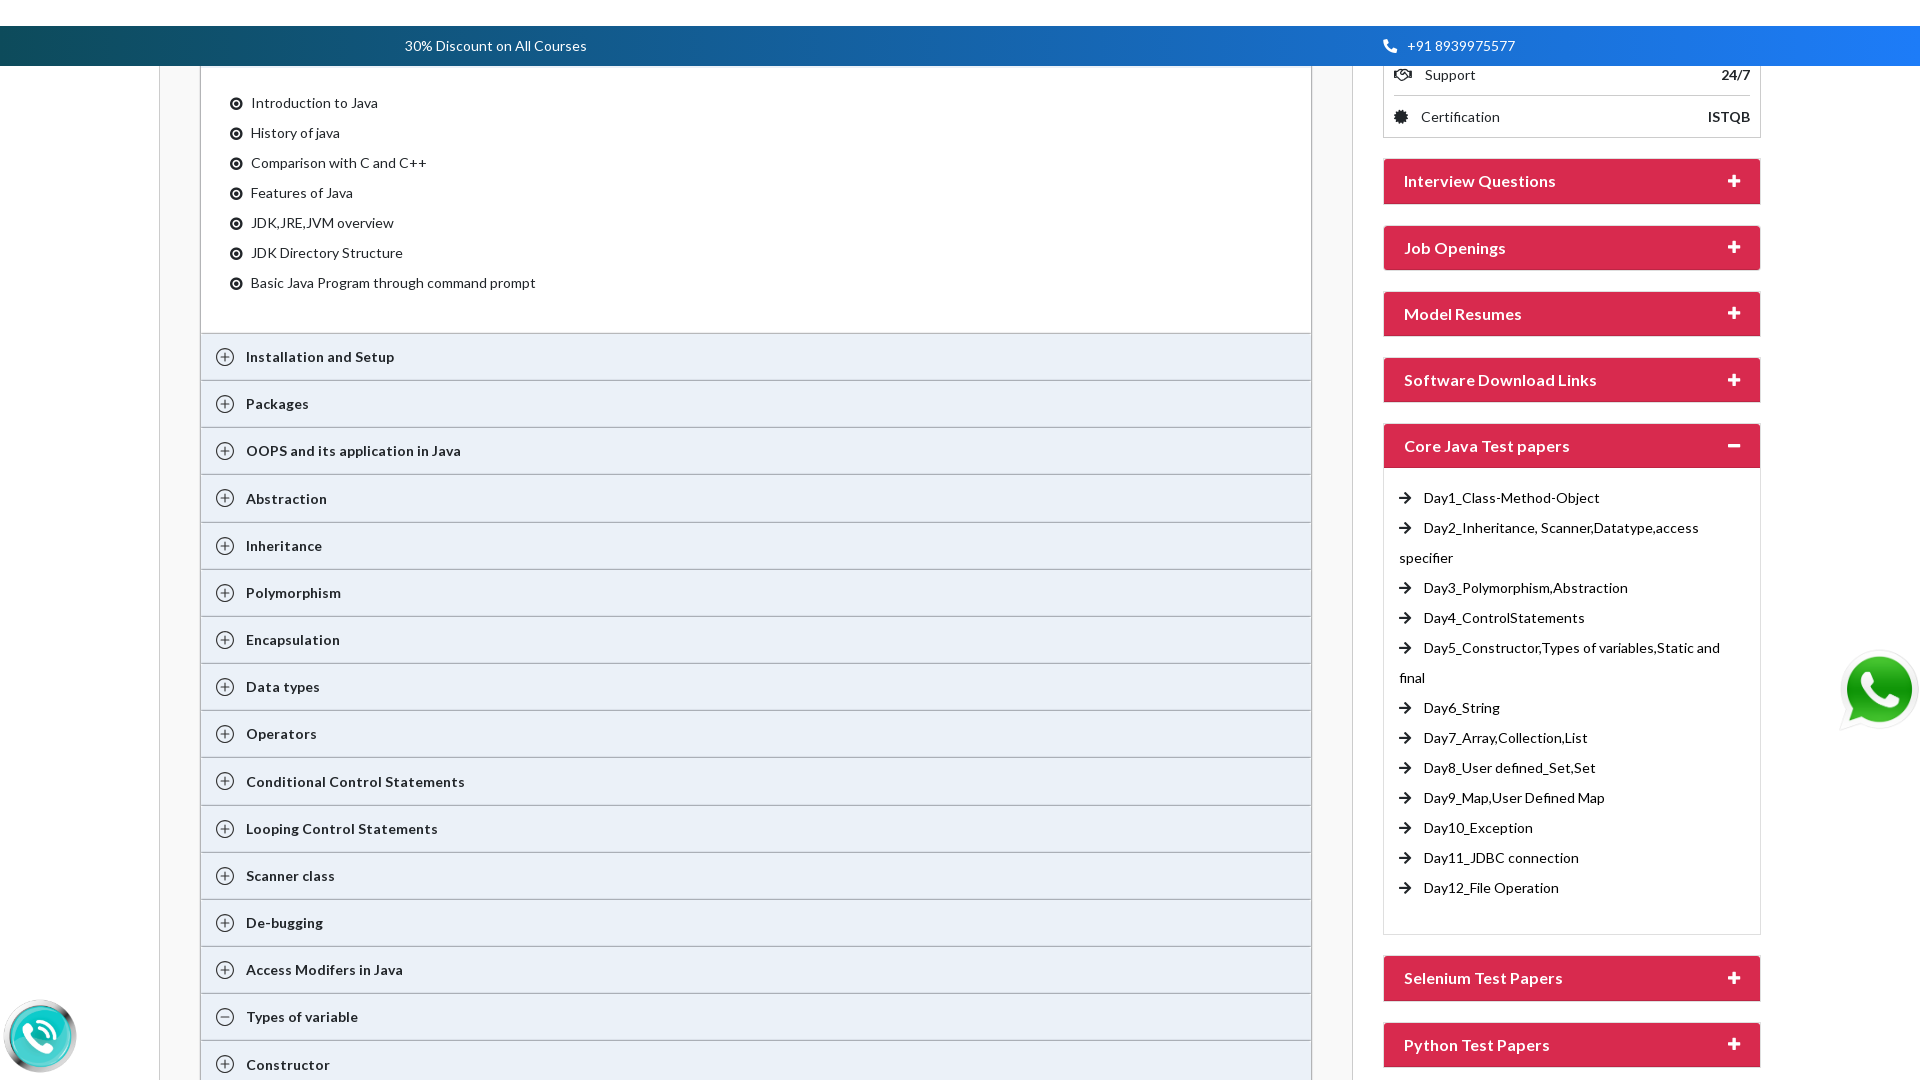

Pressed ArrowDown key (scroll 4 of 16)
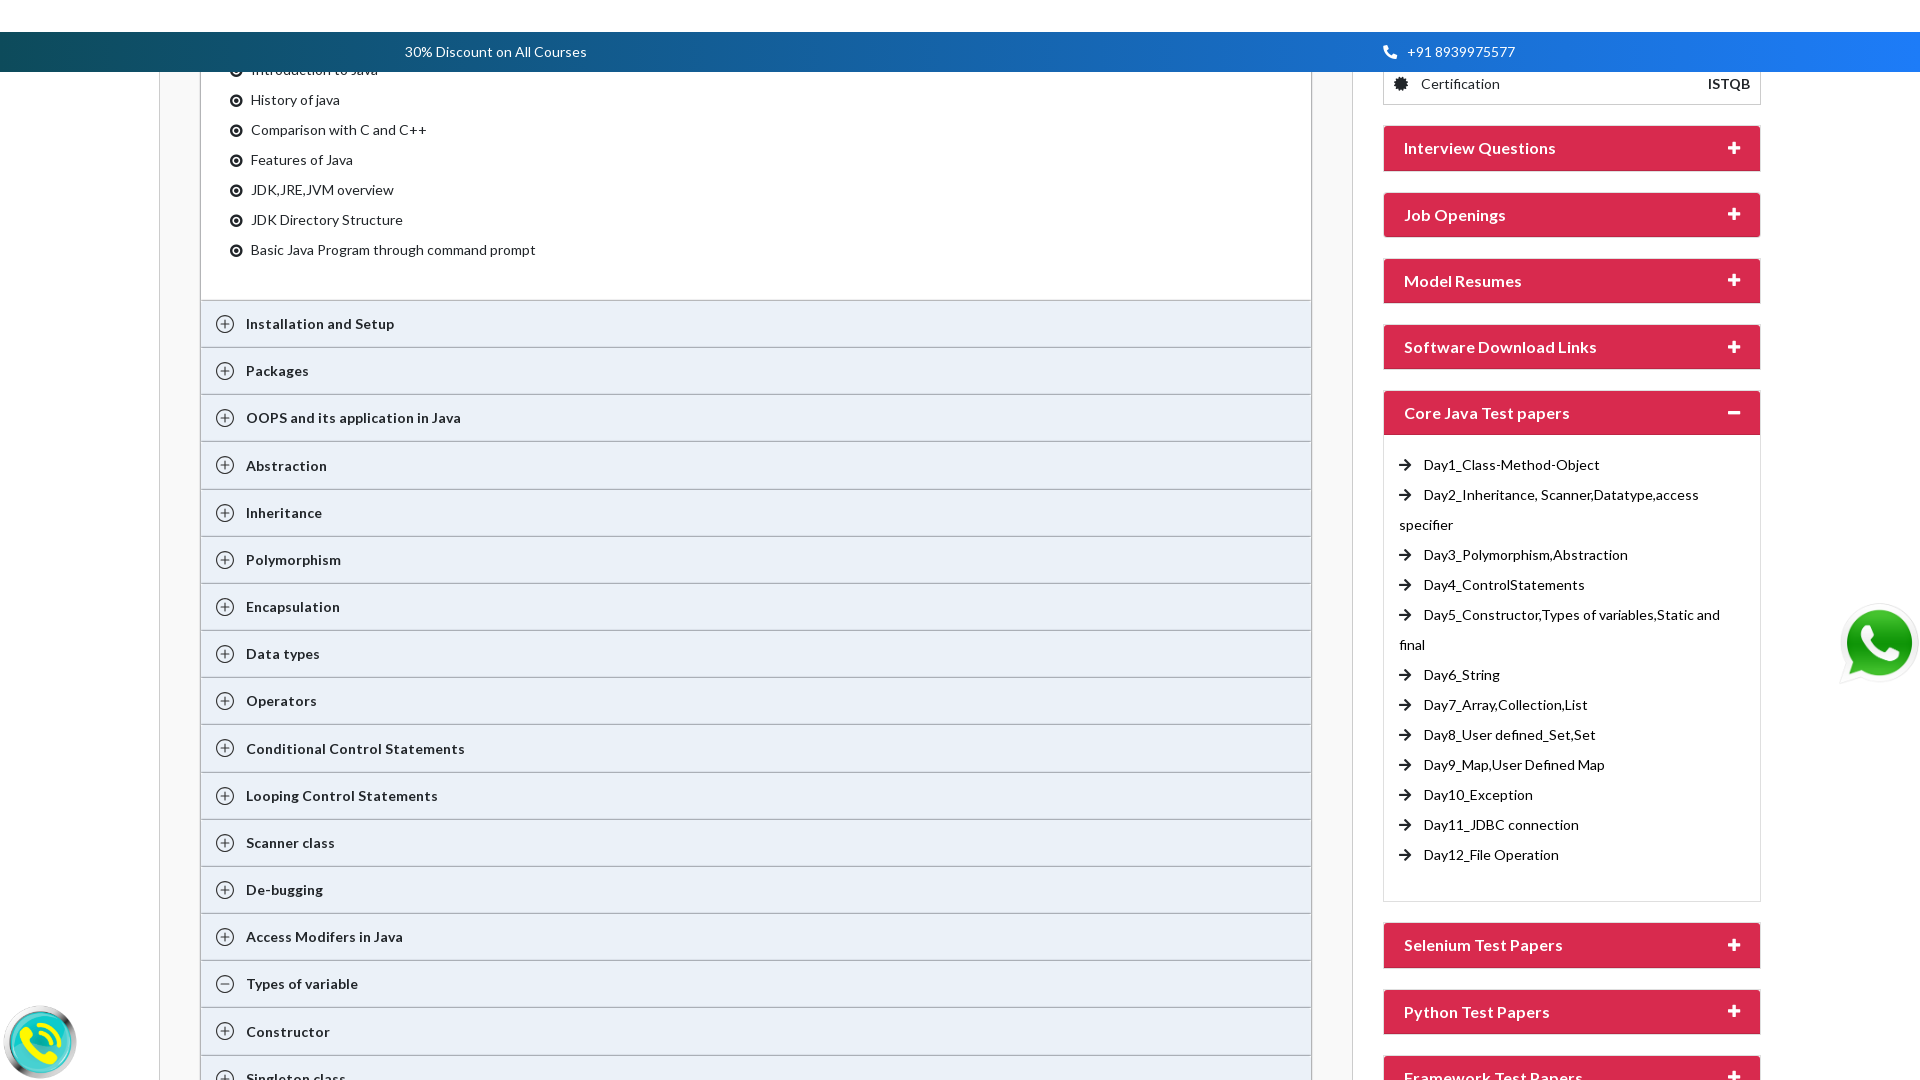

Pressed ArrowDown key (scroll 5 of 16)
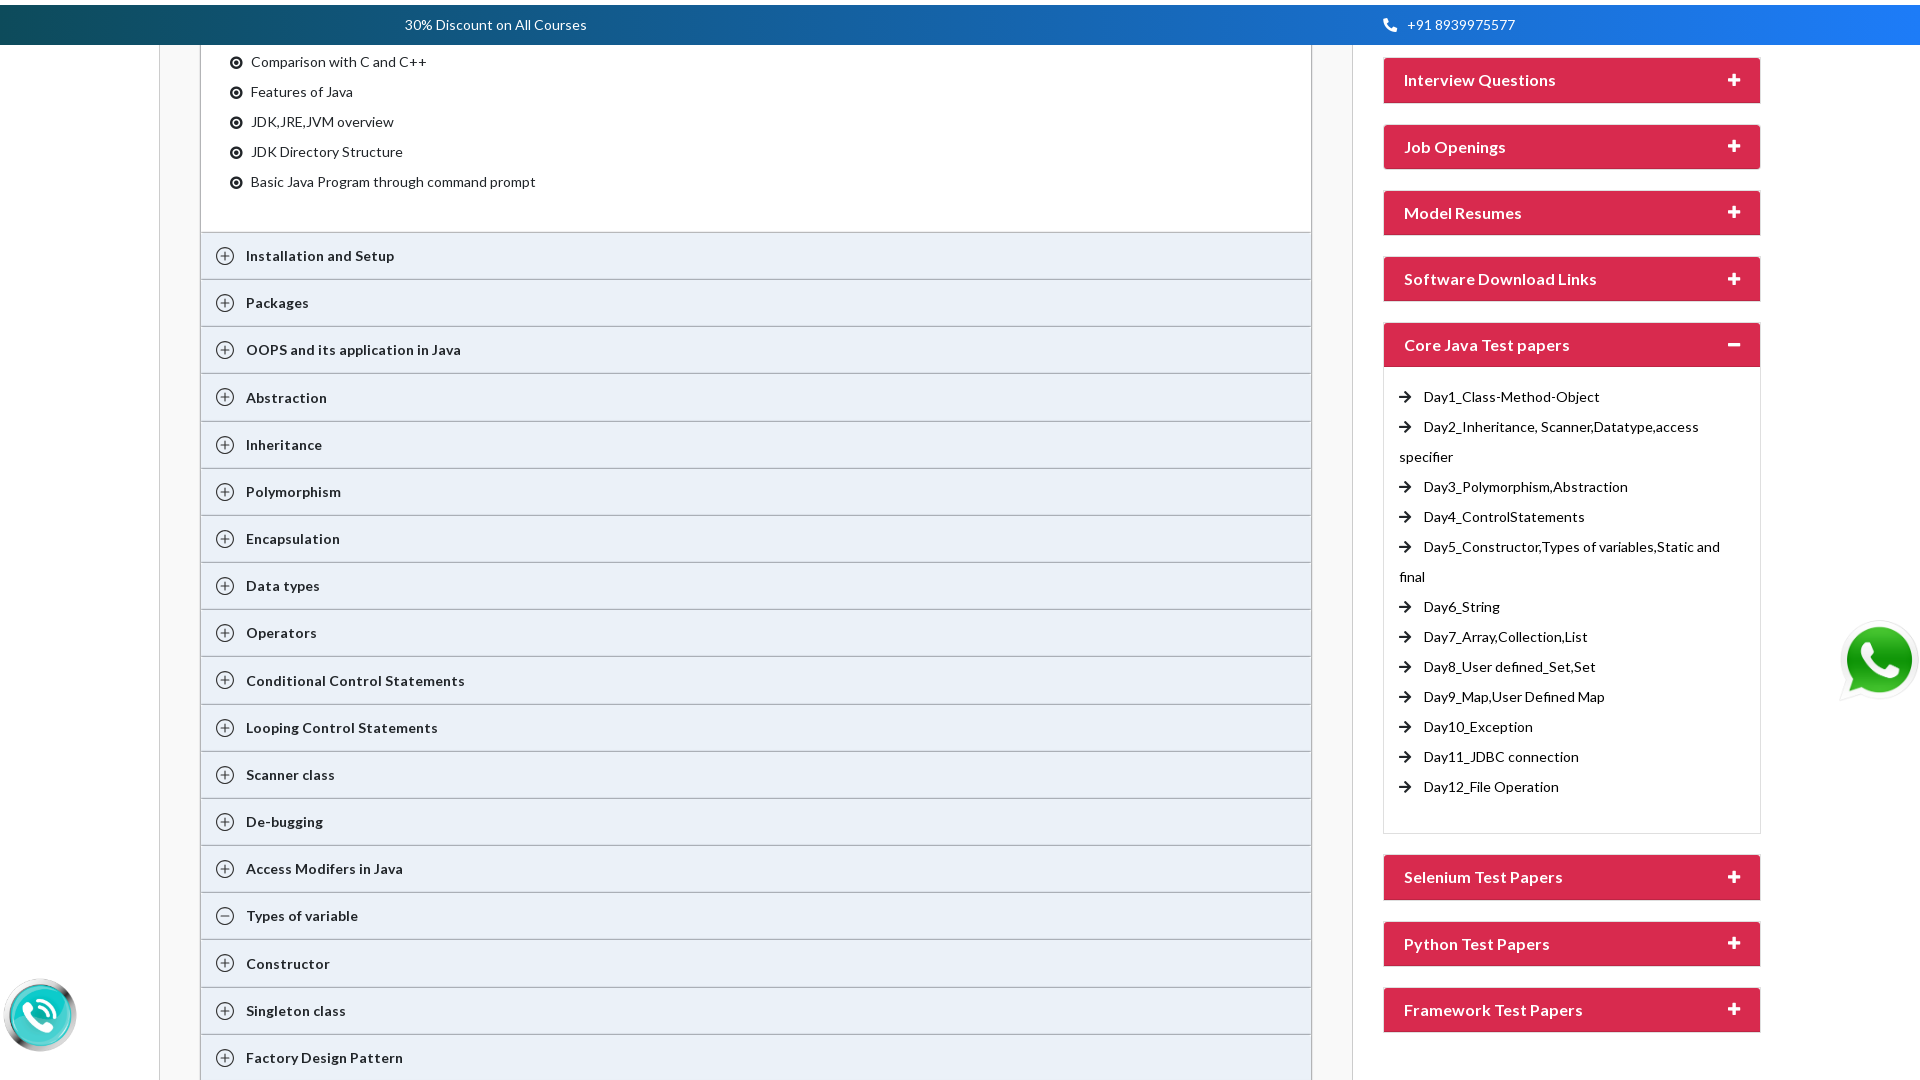

Pressed ArrowDown key (scroll 6 of 16)
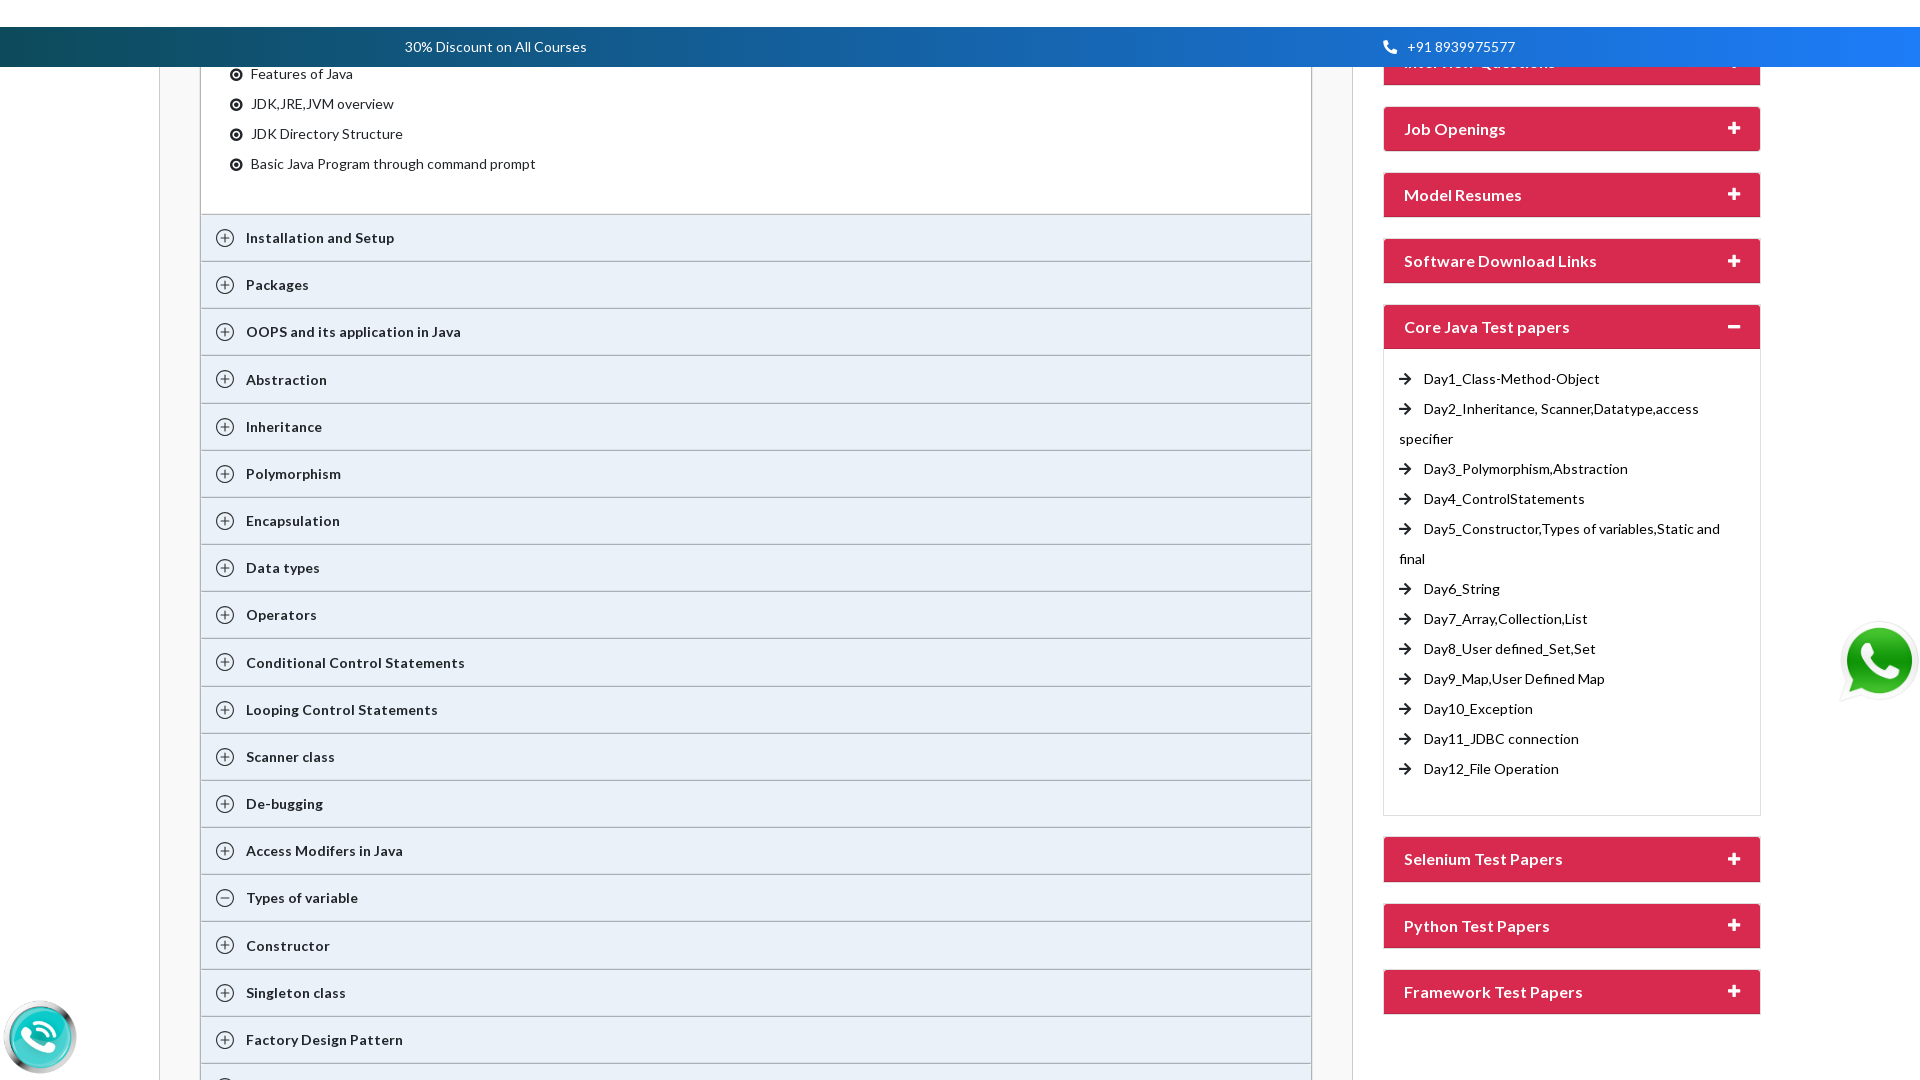

Pressed ArrowDown key (scroll 7 of 16)
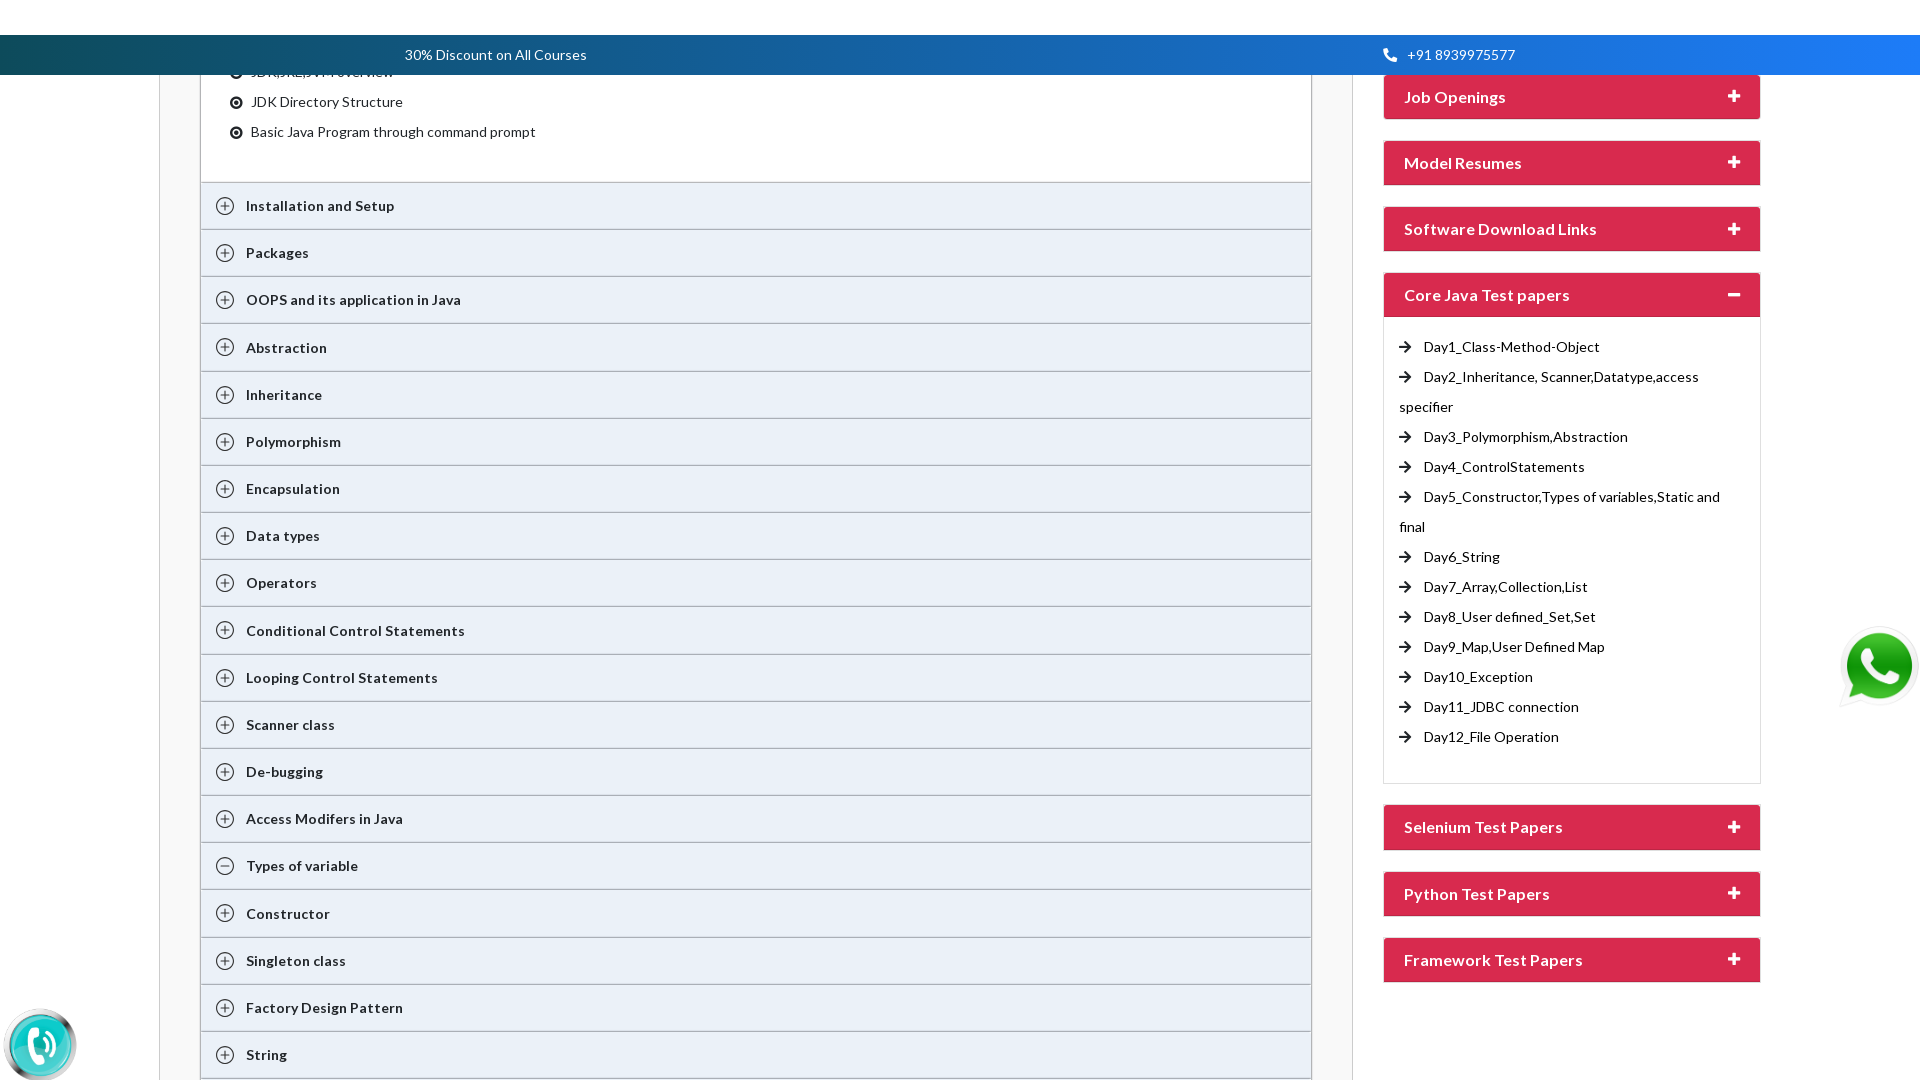

Pressed ArrowDown key (scroll 8 of 16)
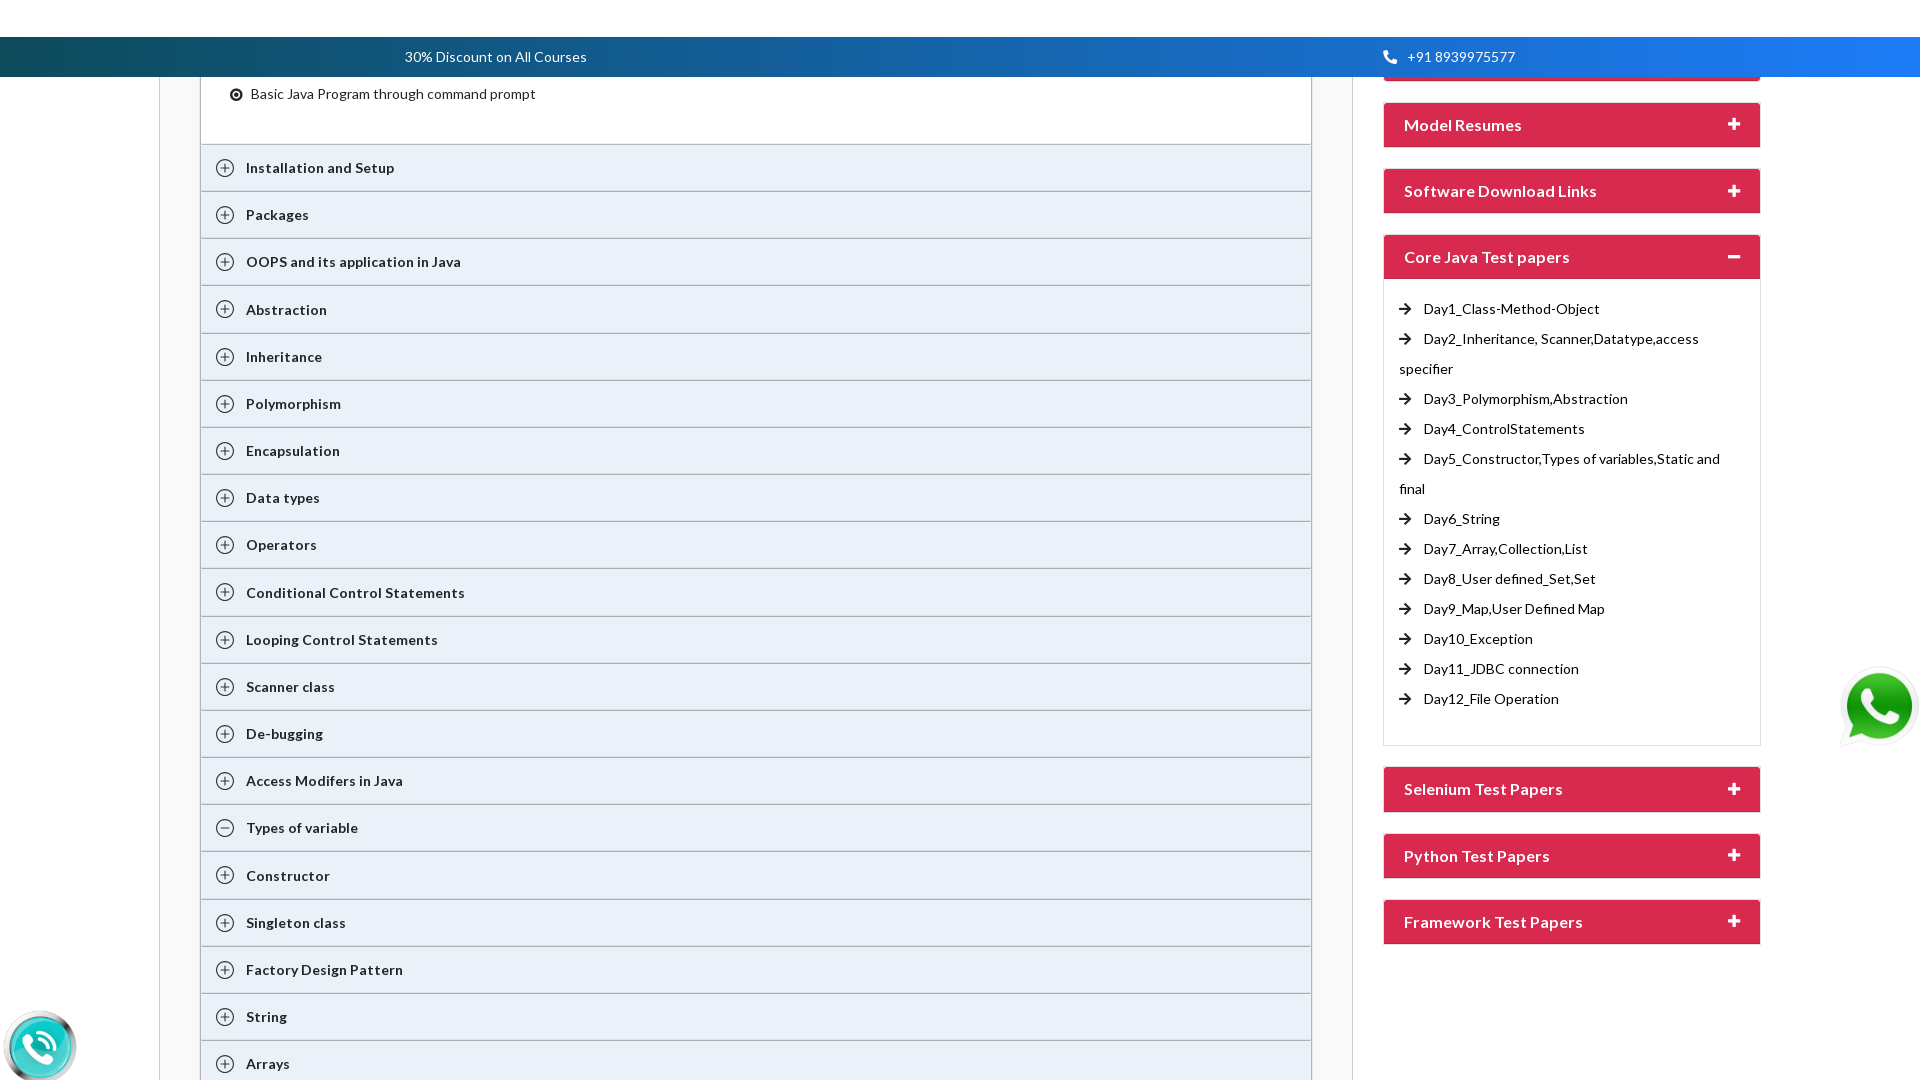

Pressed ArrowDown key (scroll 9 of 16)
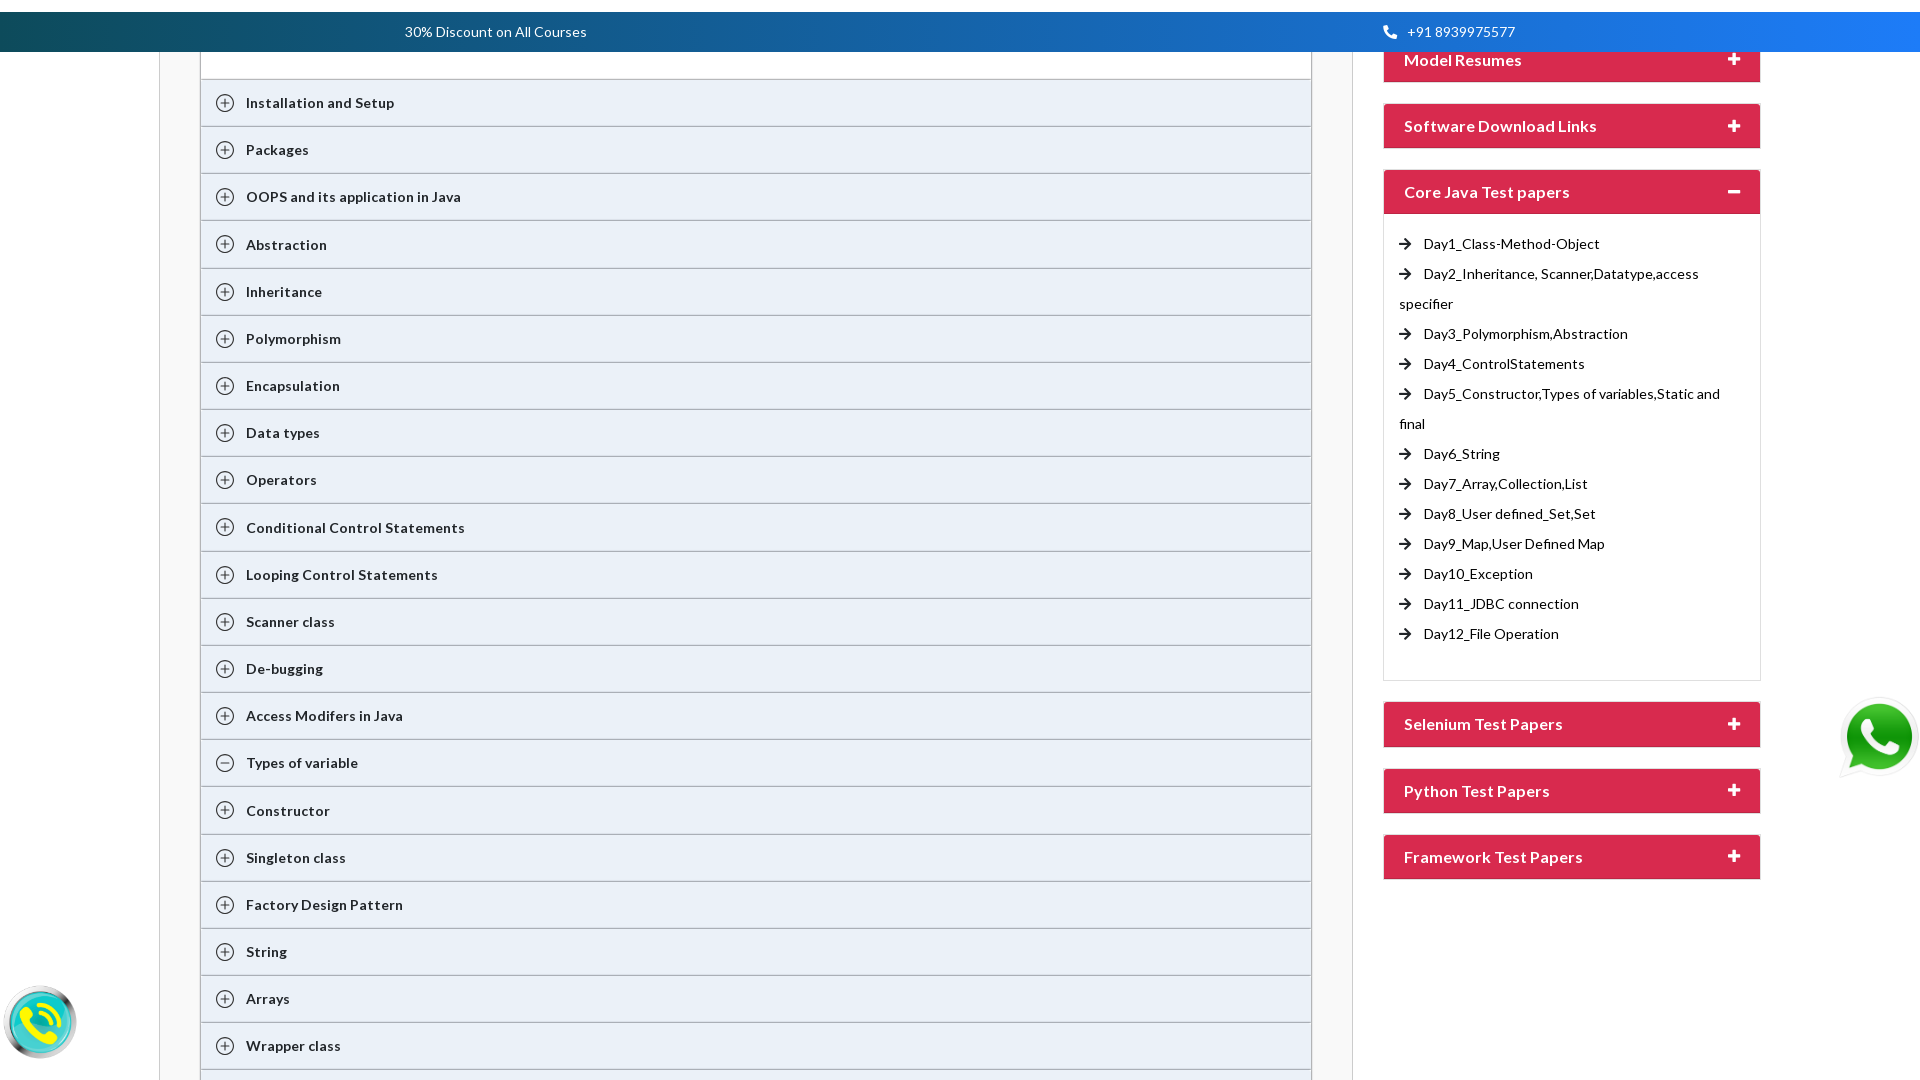

Pressed ArrowDown key (scroll 10 of 16)
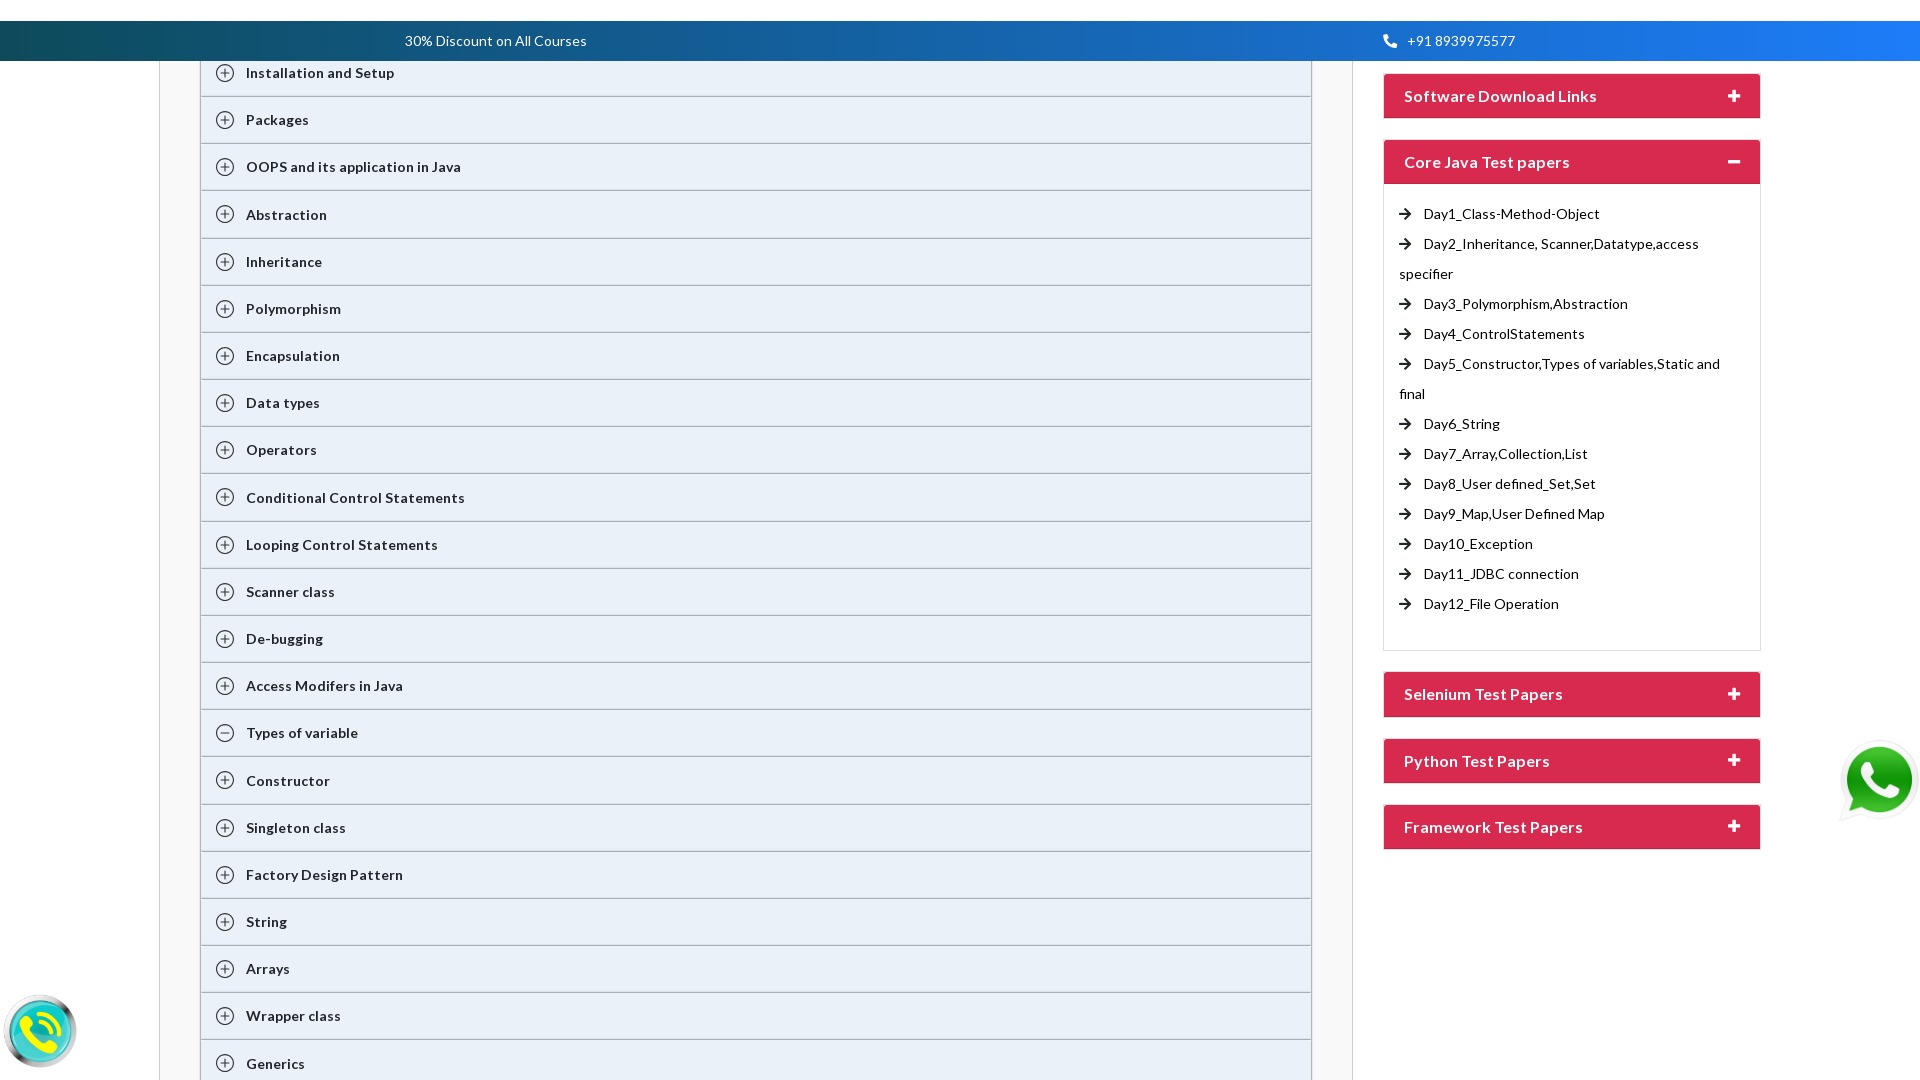

Pressed ArrowDown key (scroll 11 of 16)
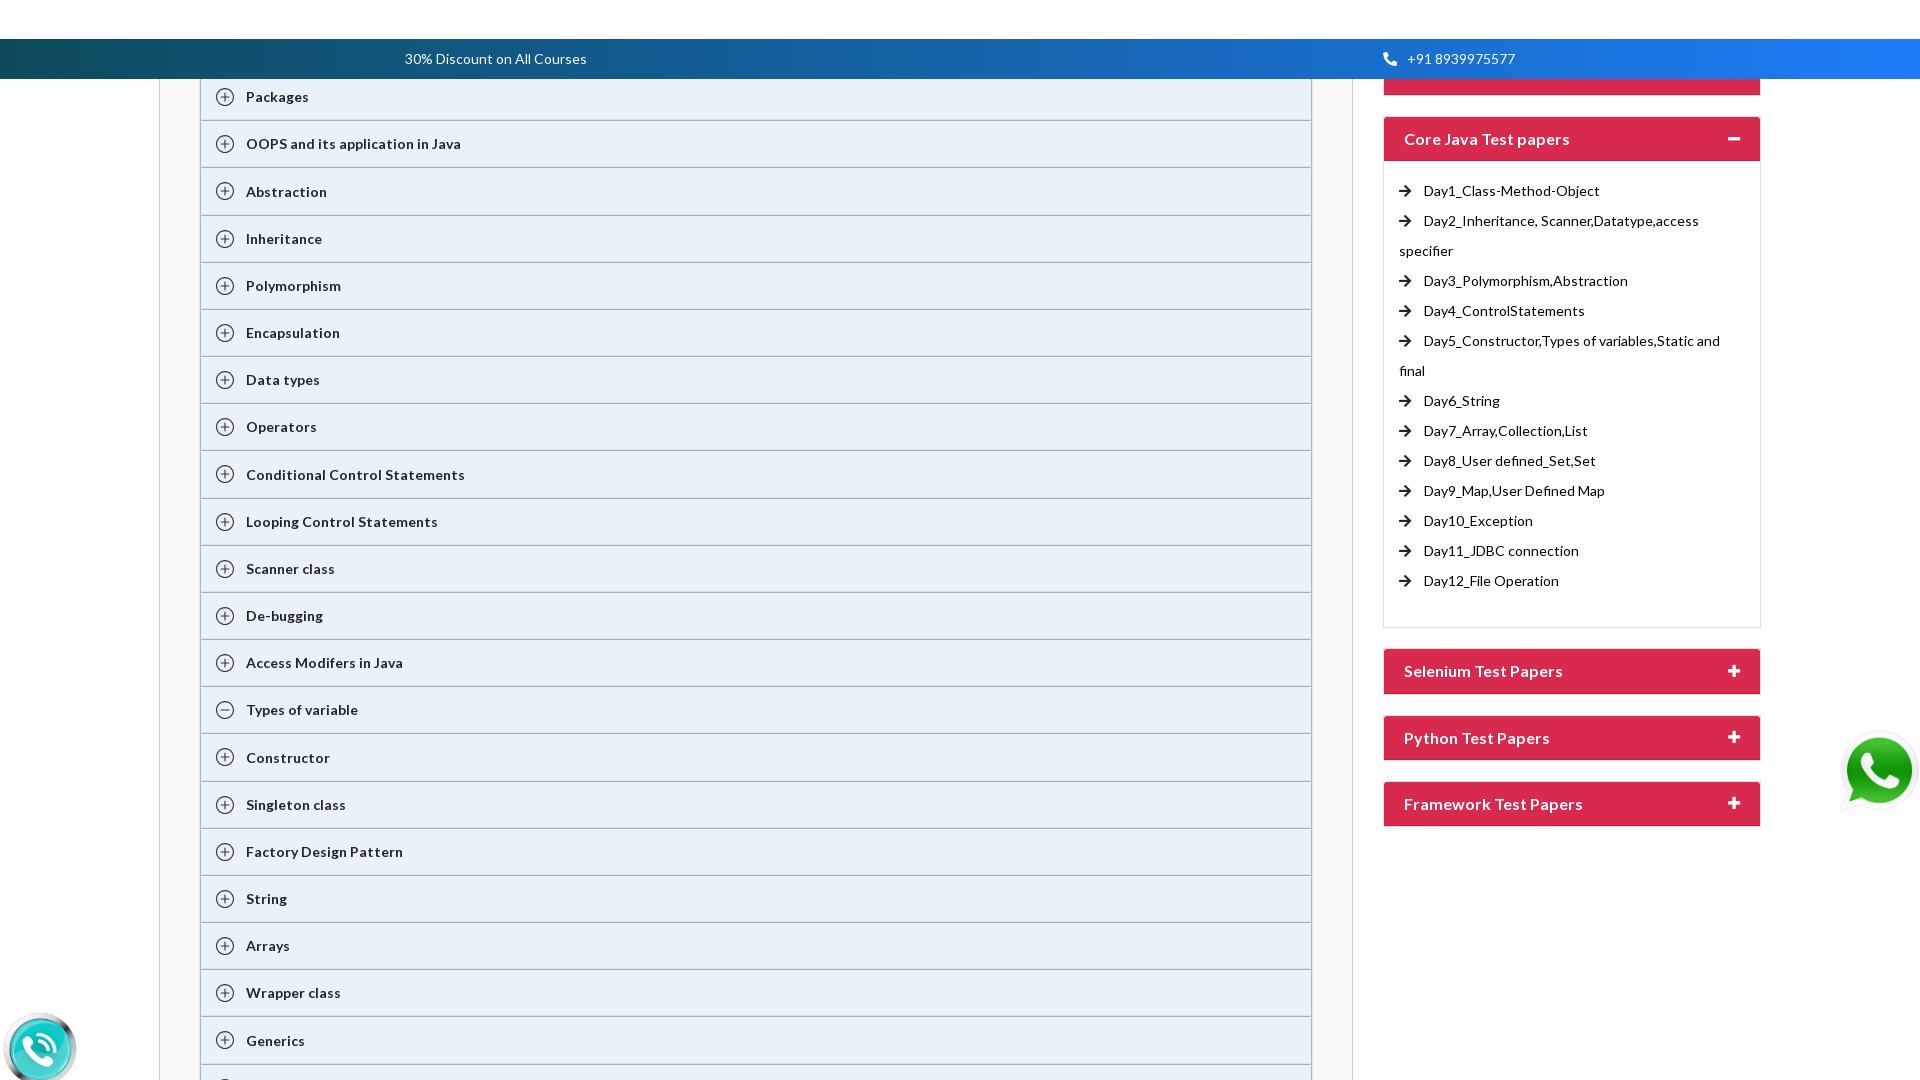

Pressed ArrowDown key (scroll 12 of 16)
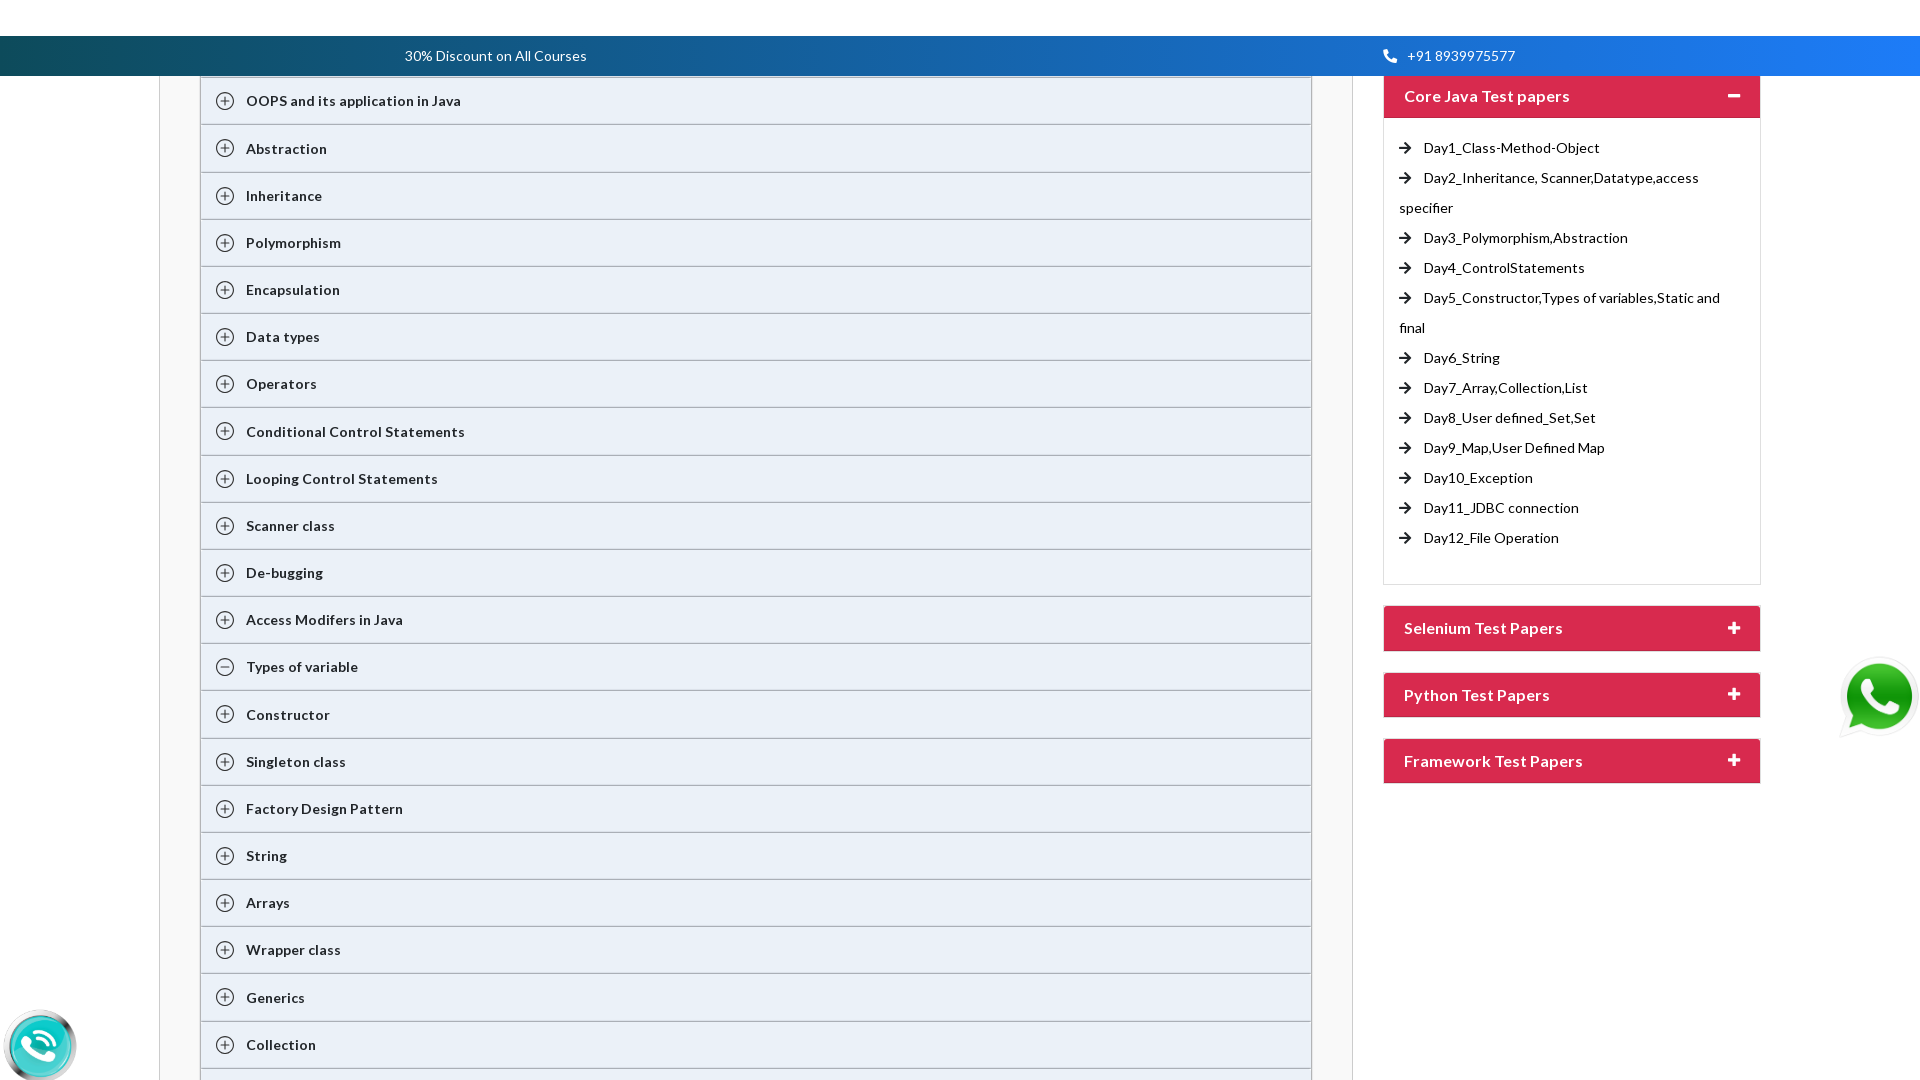

Pressed ArrowDown key (scroll 13 of 16)
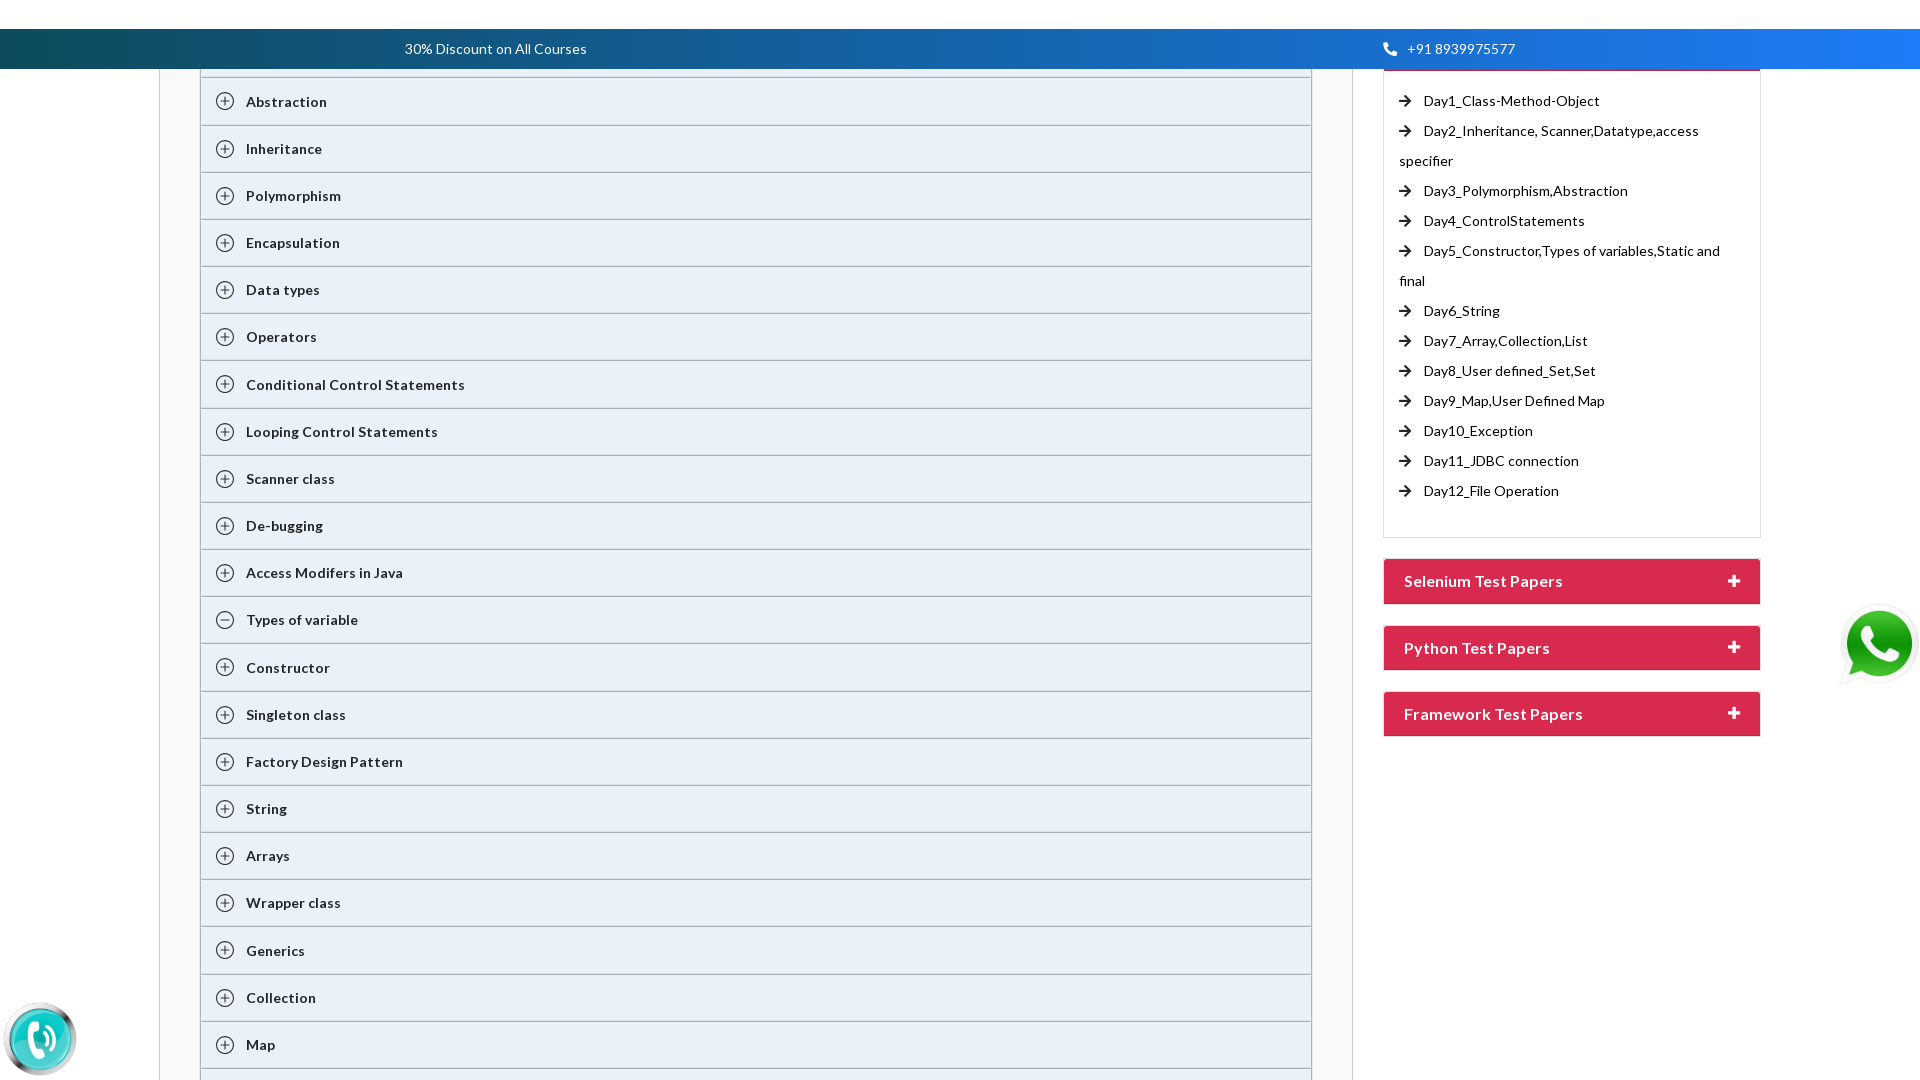

Pressed ArrowDown key (scroll 14 of 16)
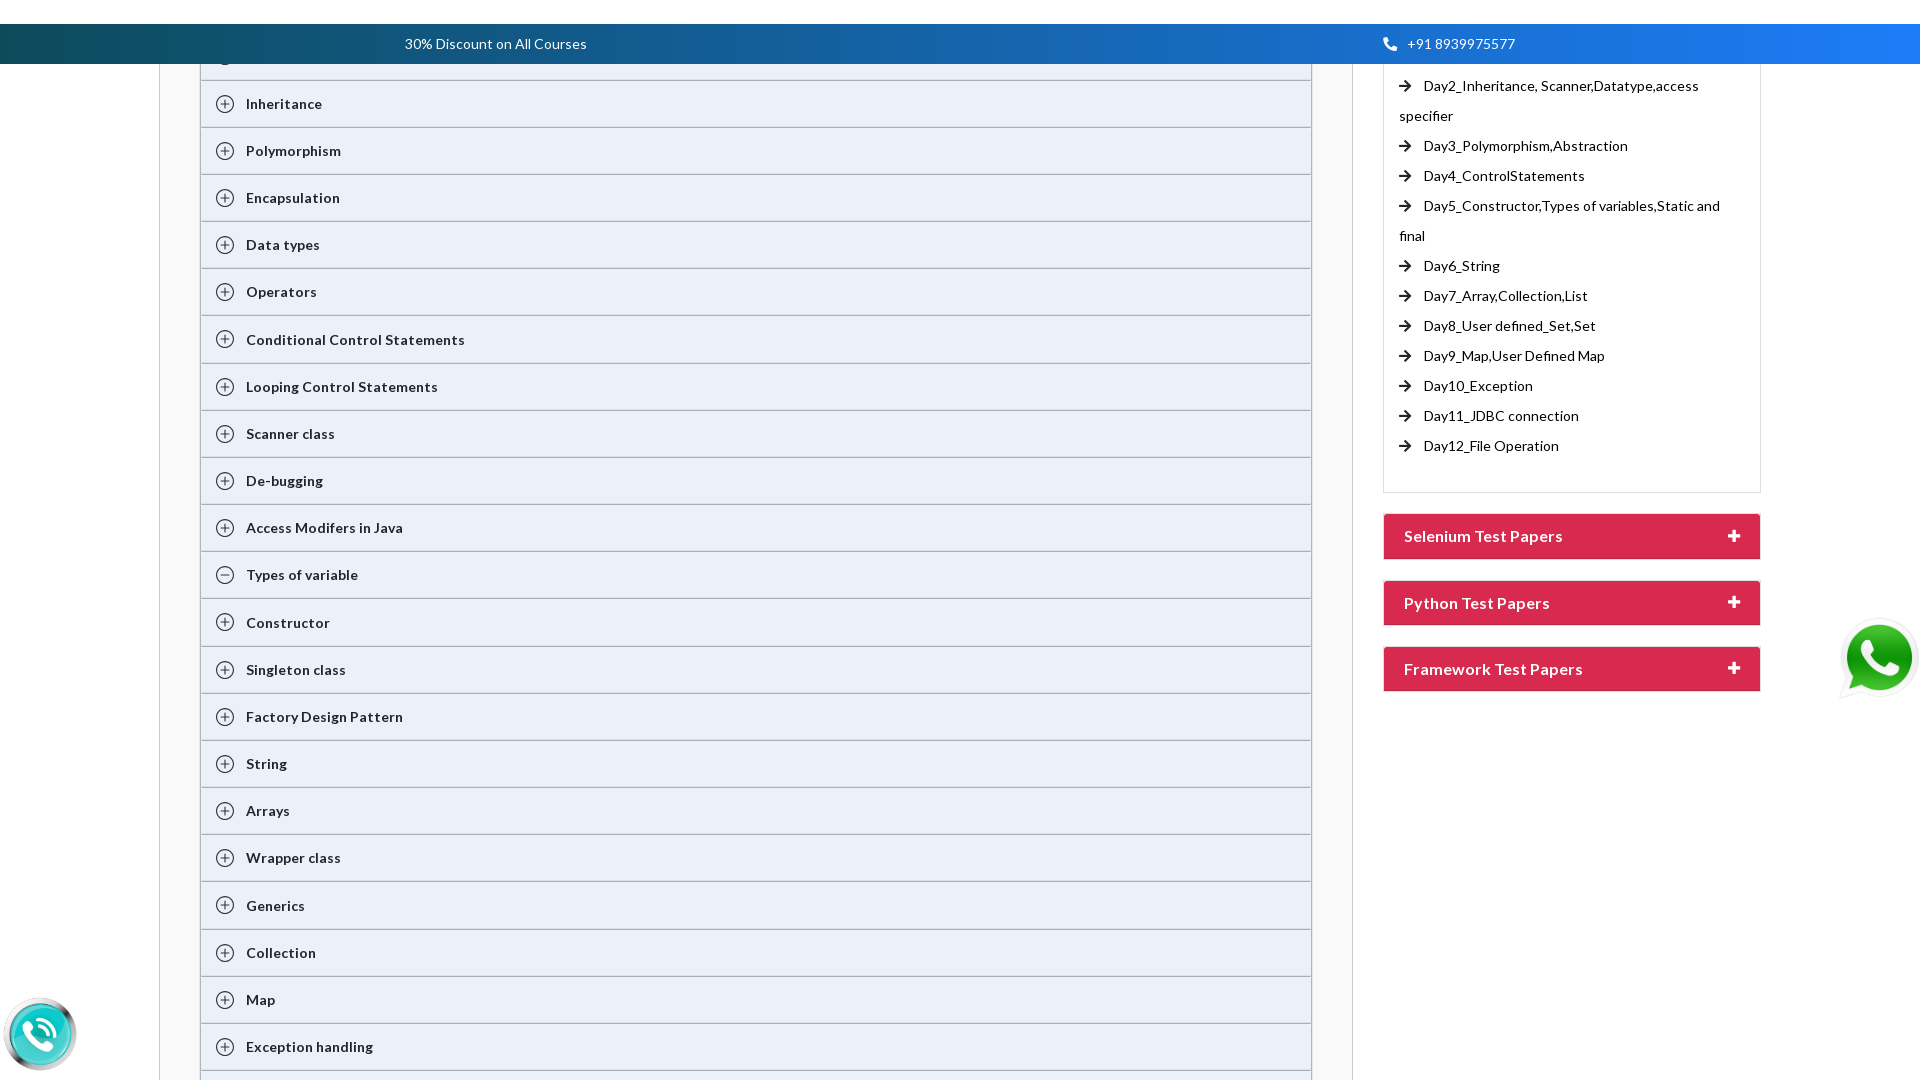

Pressed ArrowDown key (scroll 15 of 16)
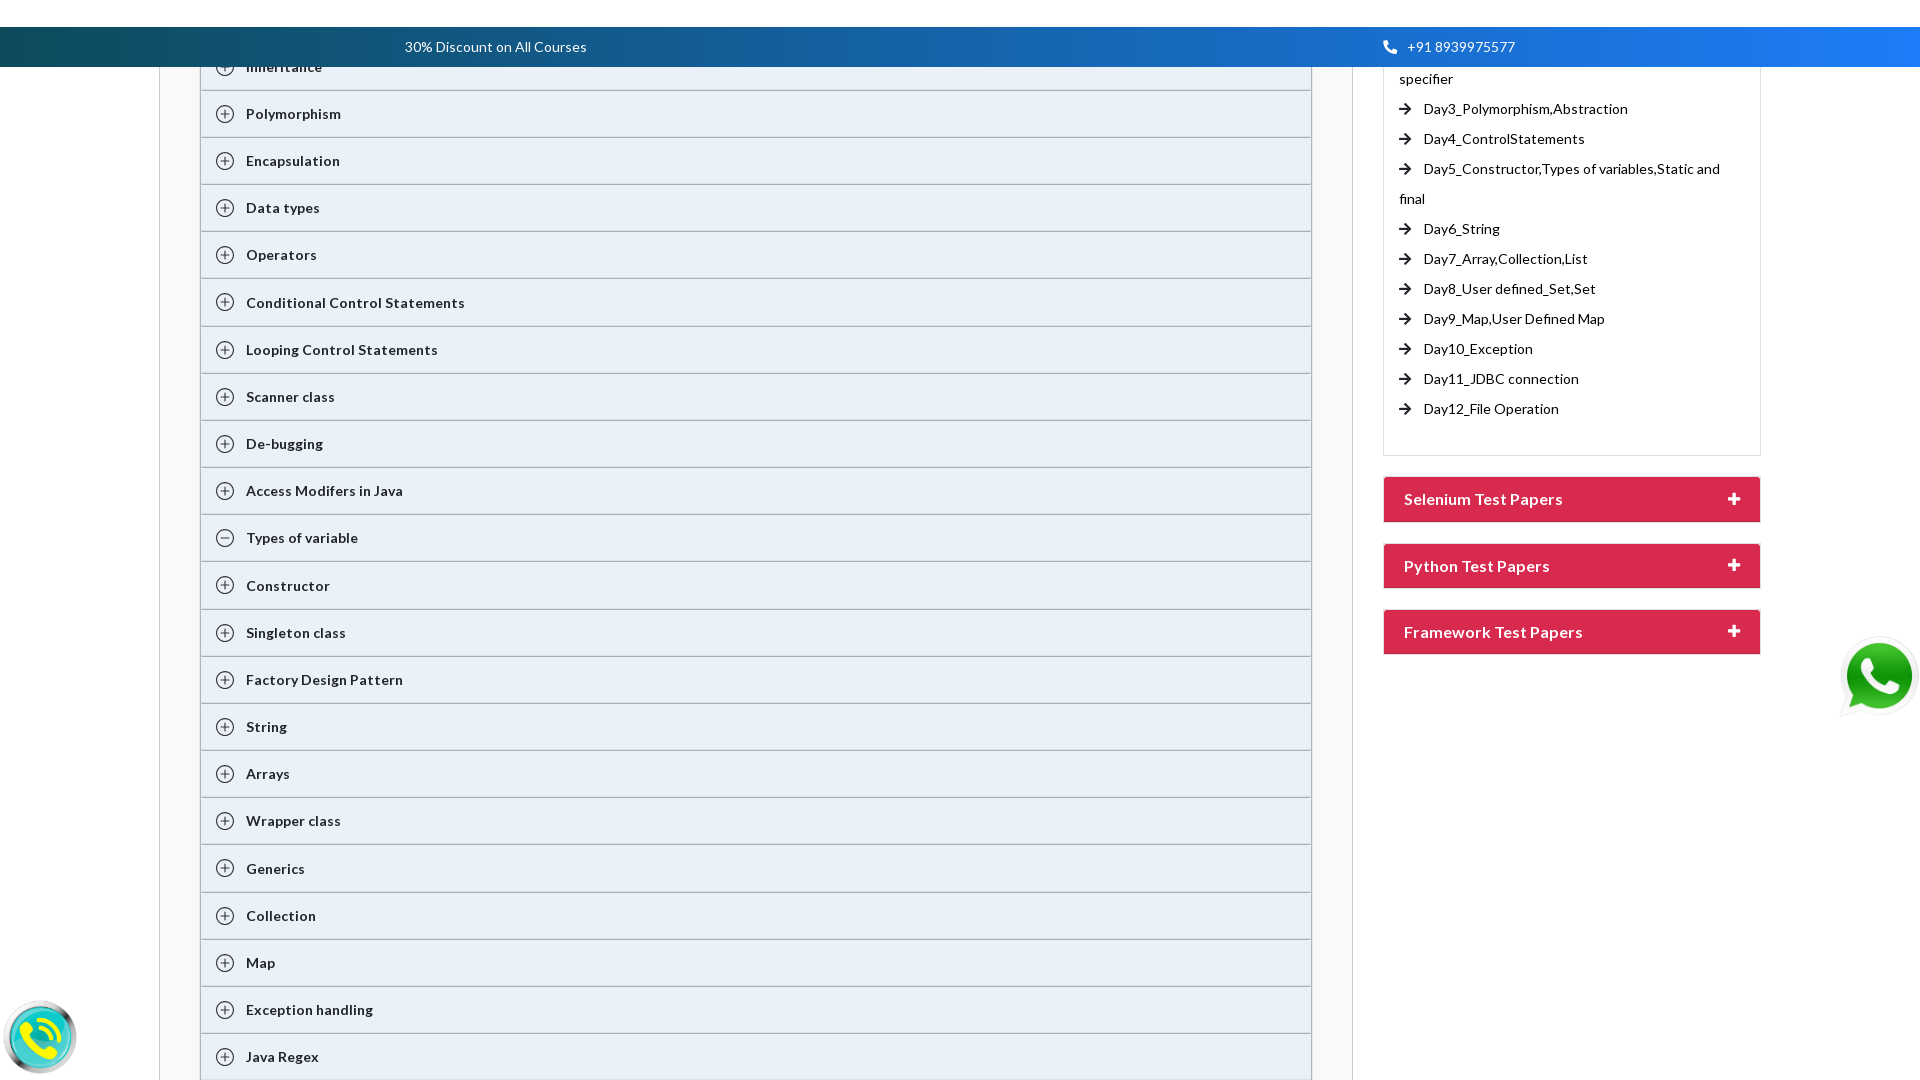

Pressed ArrowDown key (scroll 16 of 16)
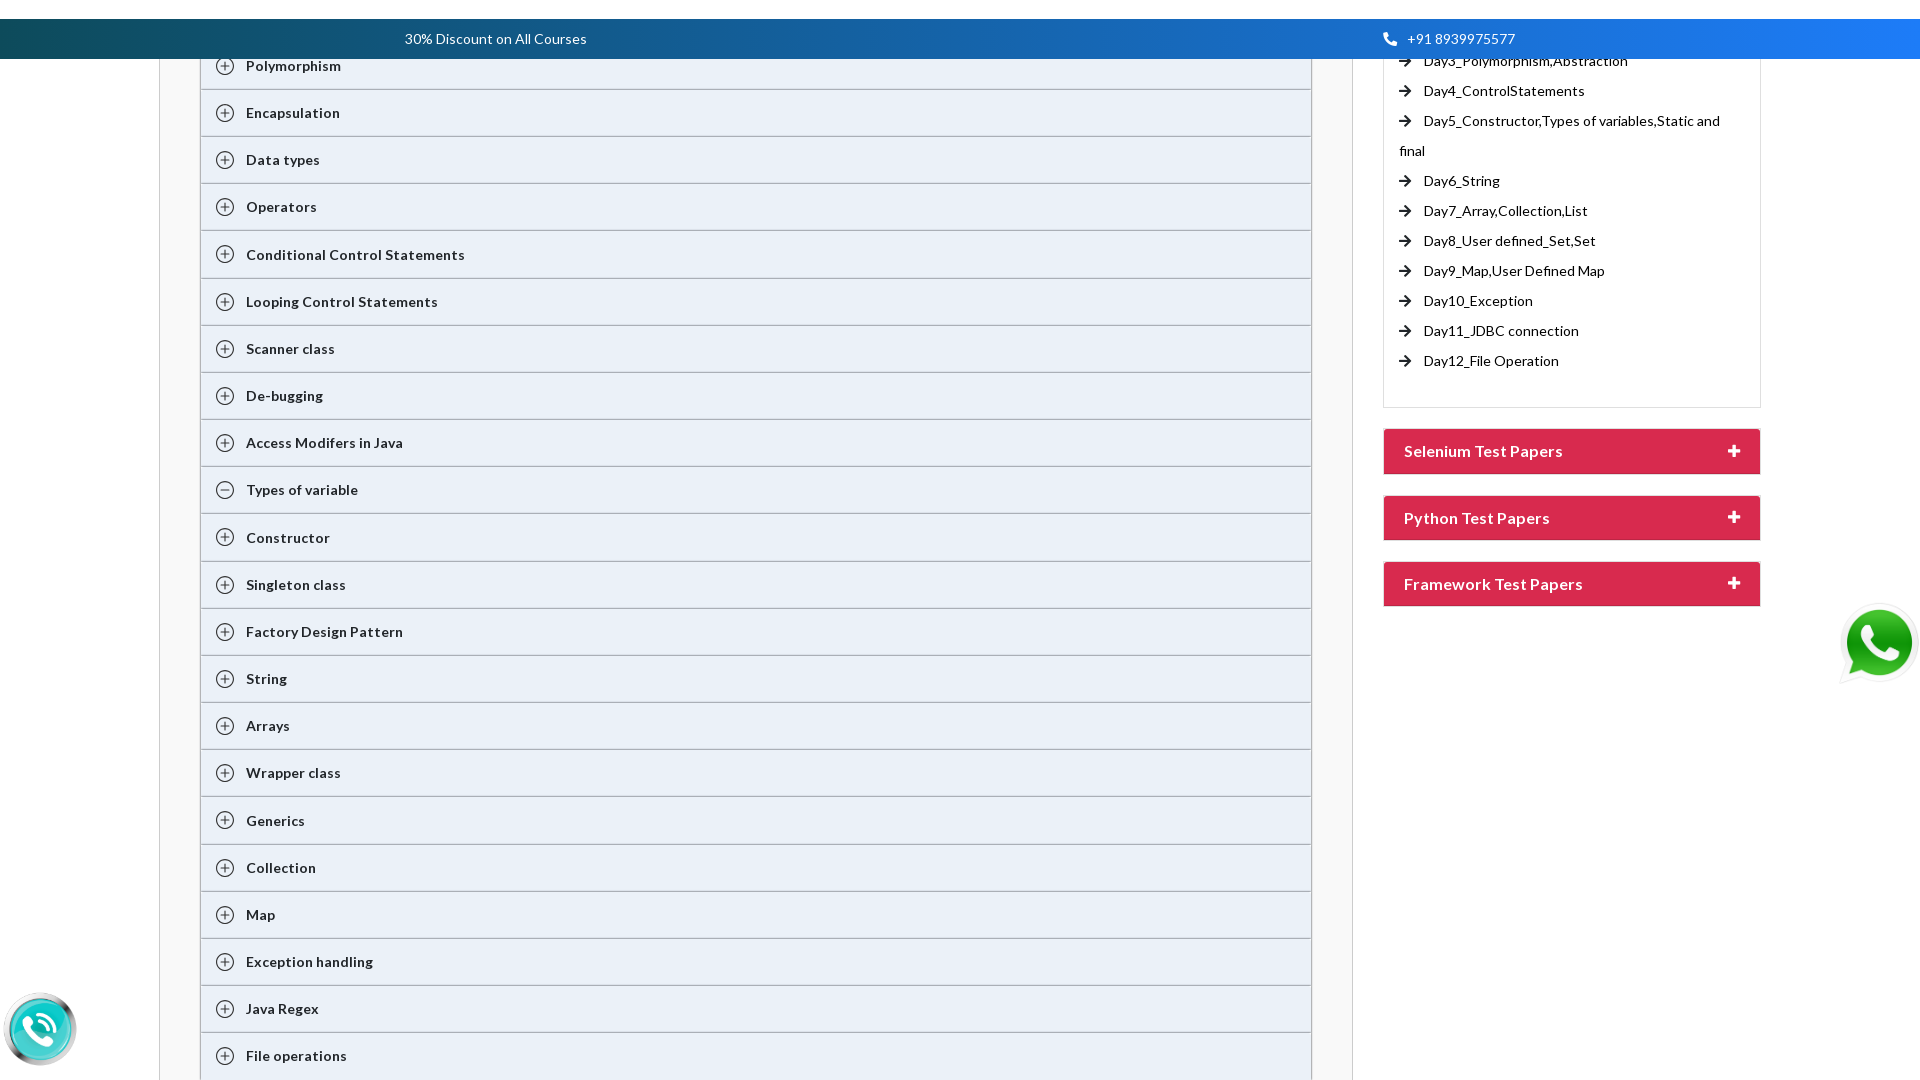

Waited 500ms for content to settle
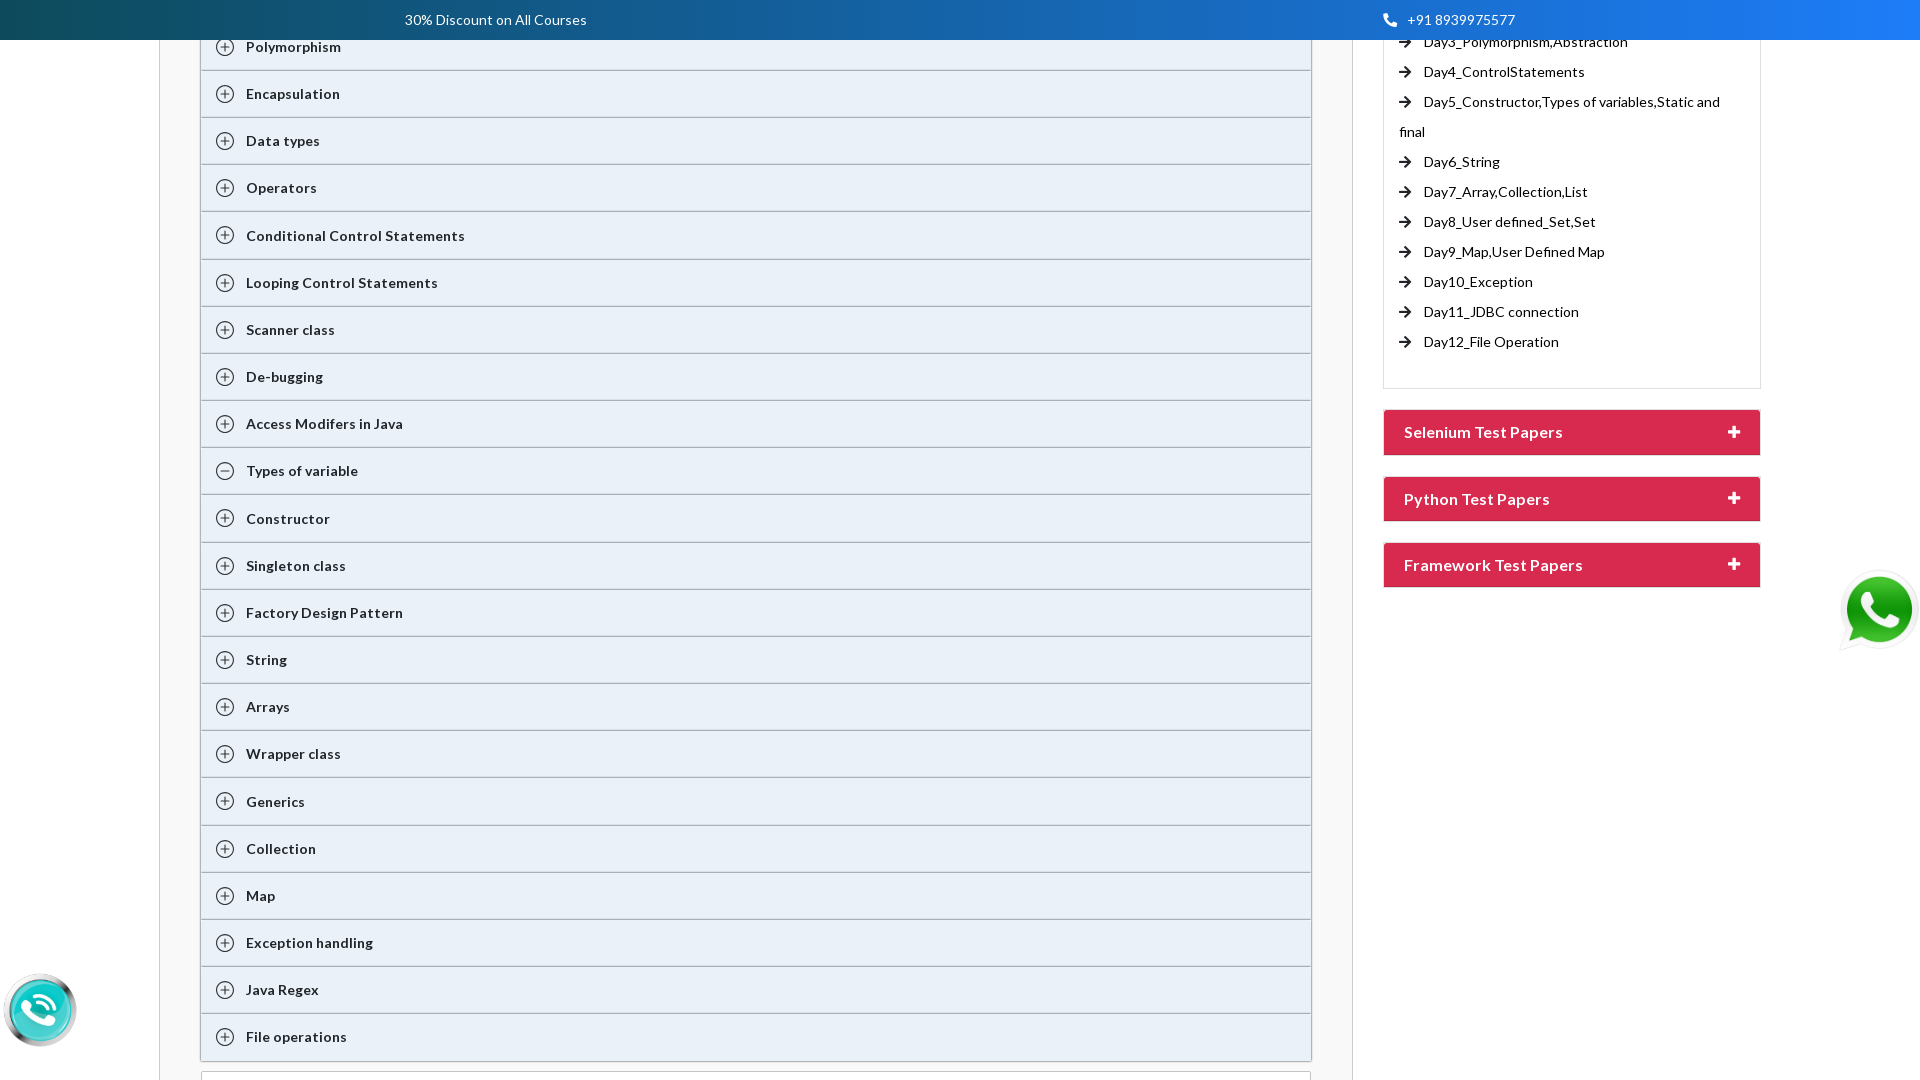

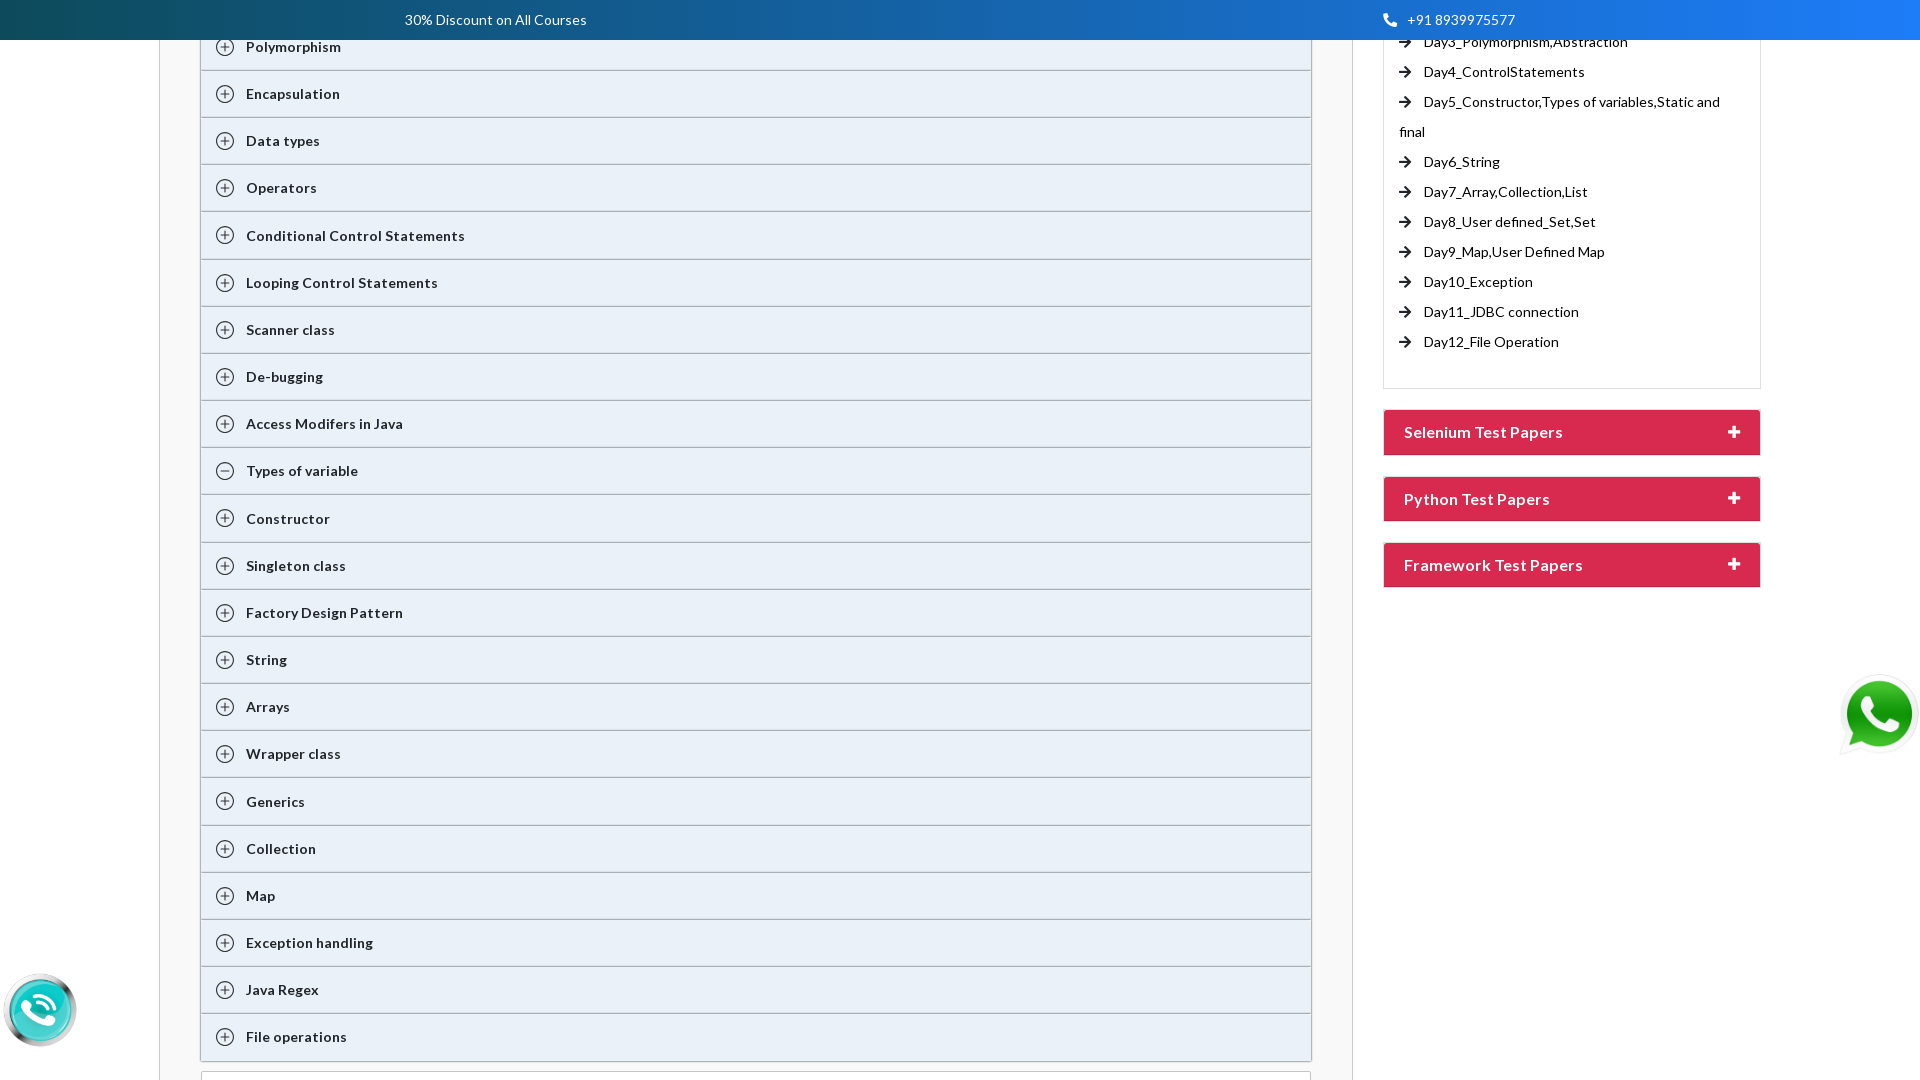